Tests slider functionality by moving the slider using keyboard arrow keys

Starting URL: https://demoqa.com/slider

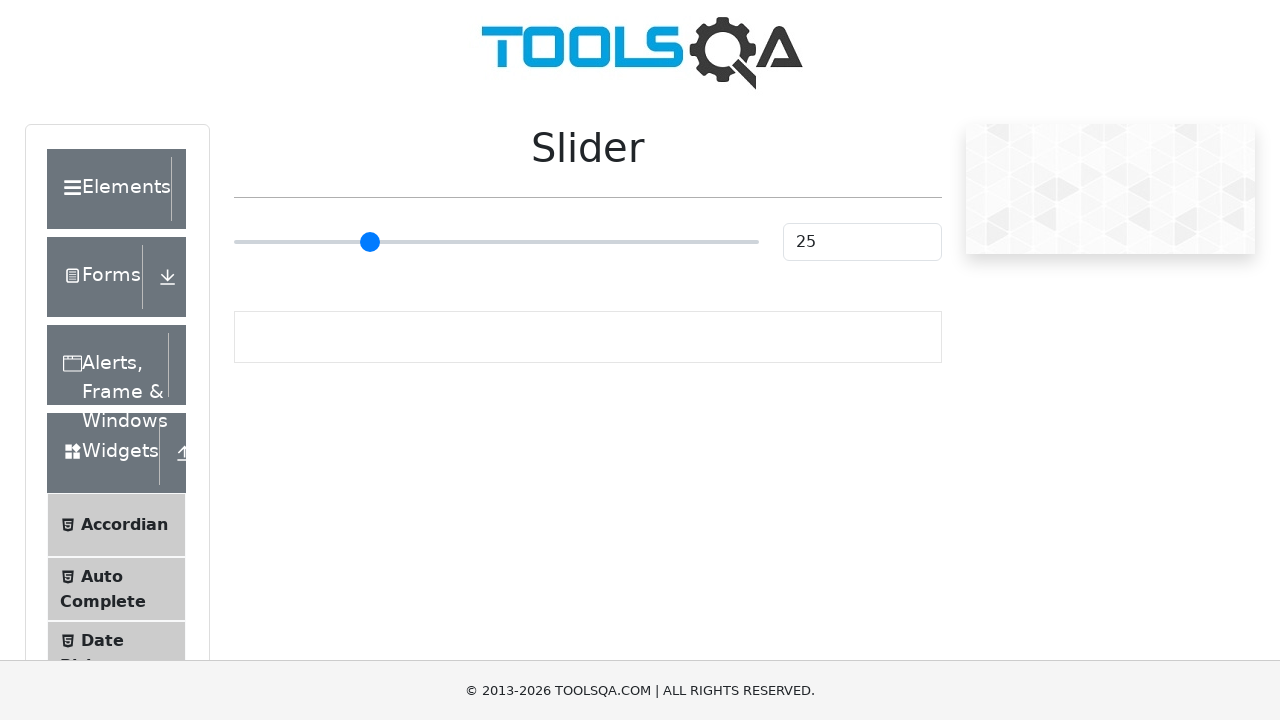

Located slider element with type='range'
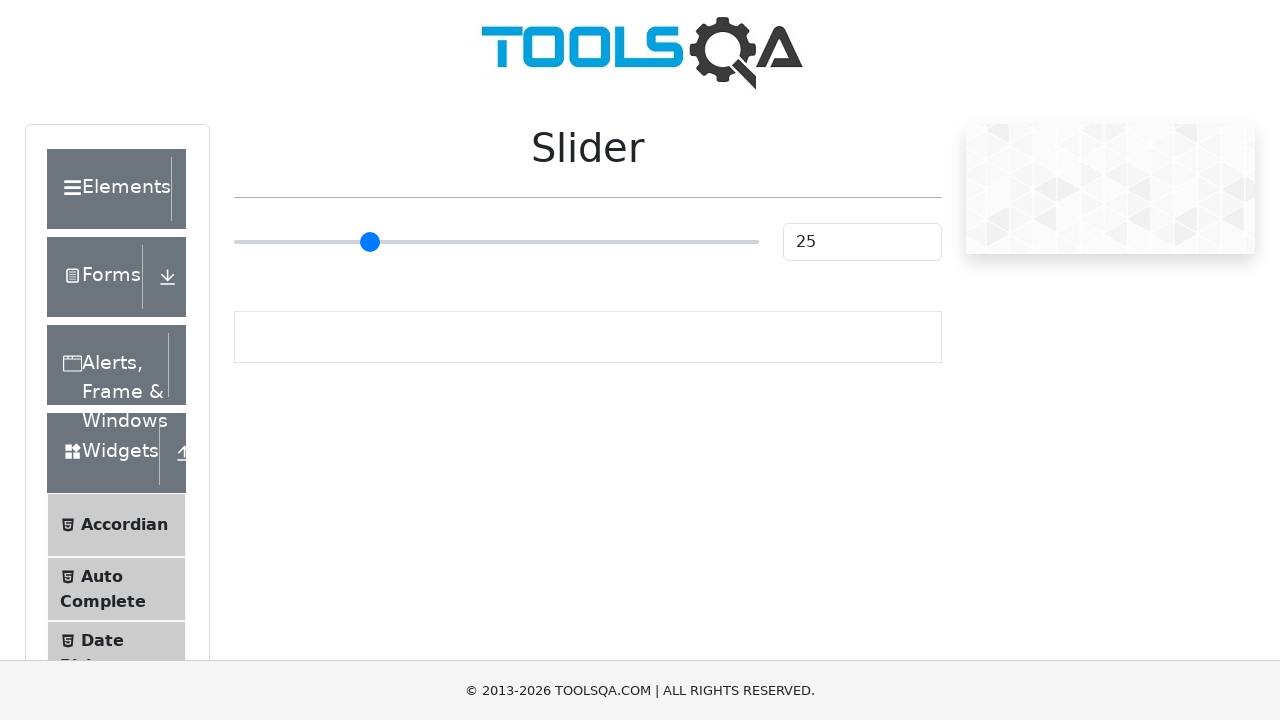

Pressed ArrowRight key to move slider on input[type='range']
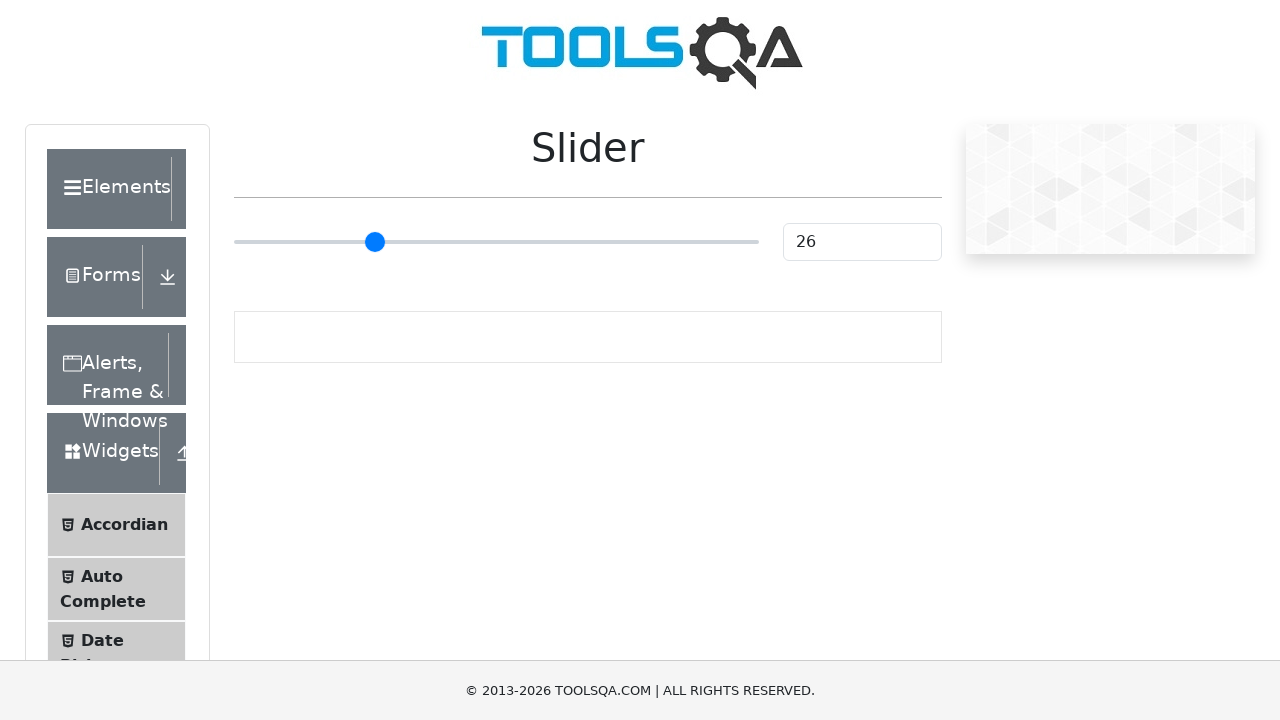

Pressed ArrowRight key to move slider on input[type='range']
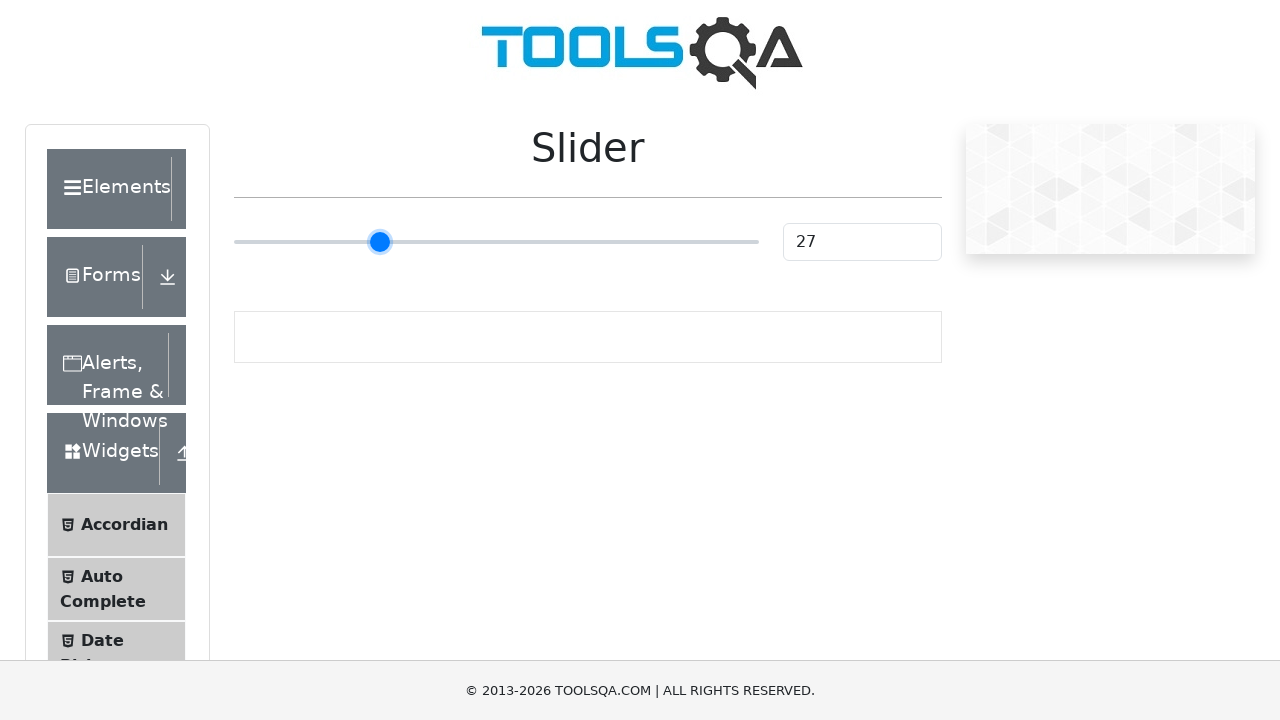

Pressed ArrowRight key to move slider on input[type='range']
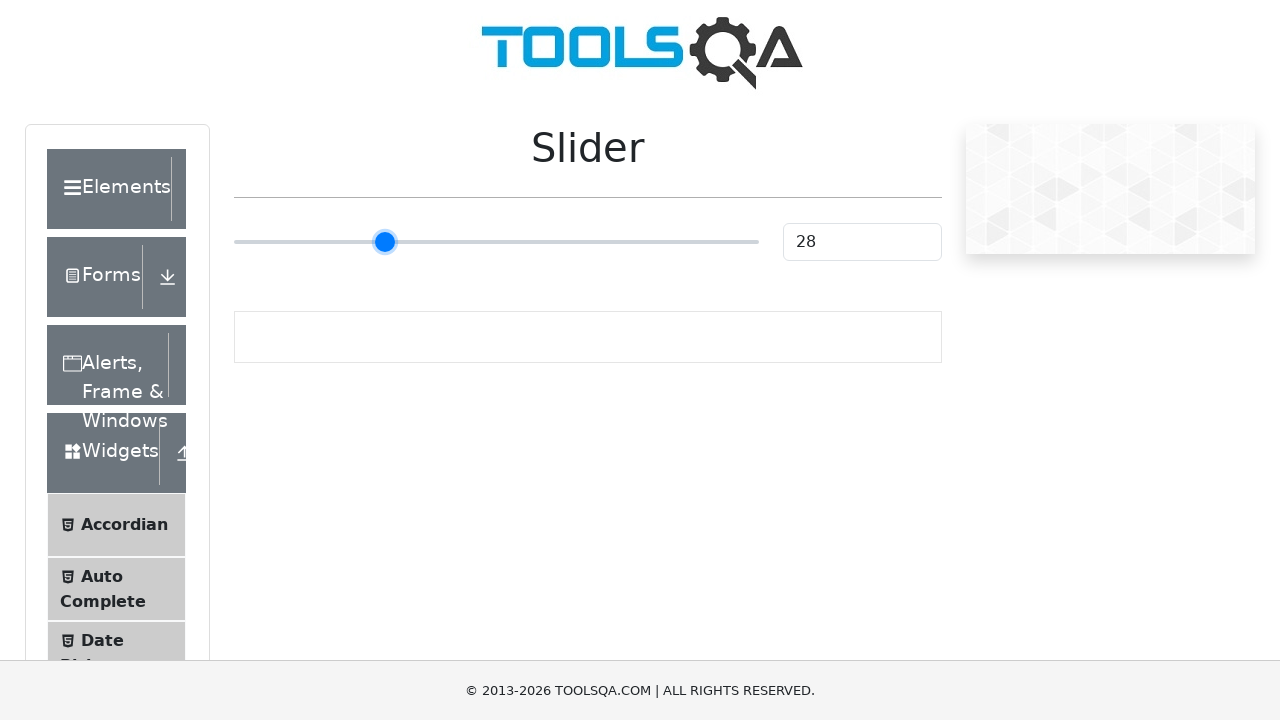

Pressed ArrowRight key to move slider on input[type='range']
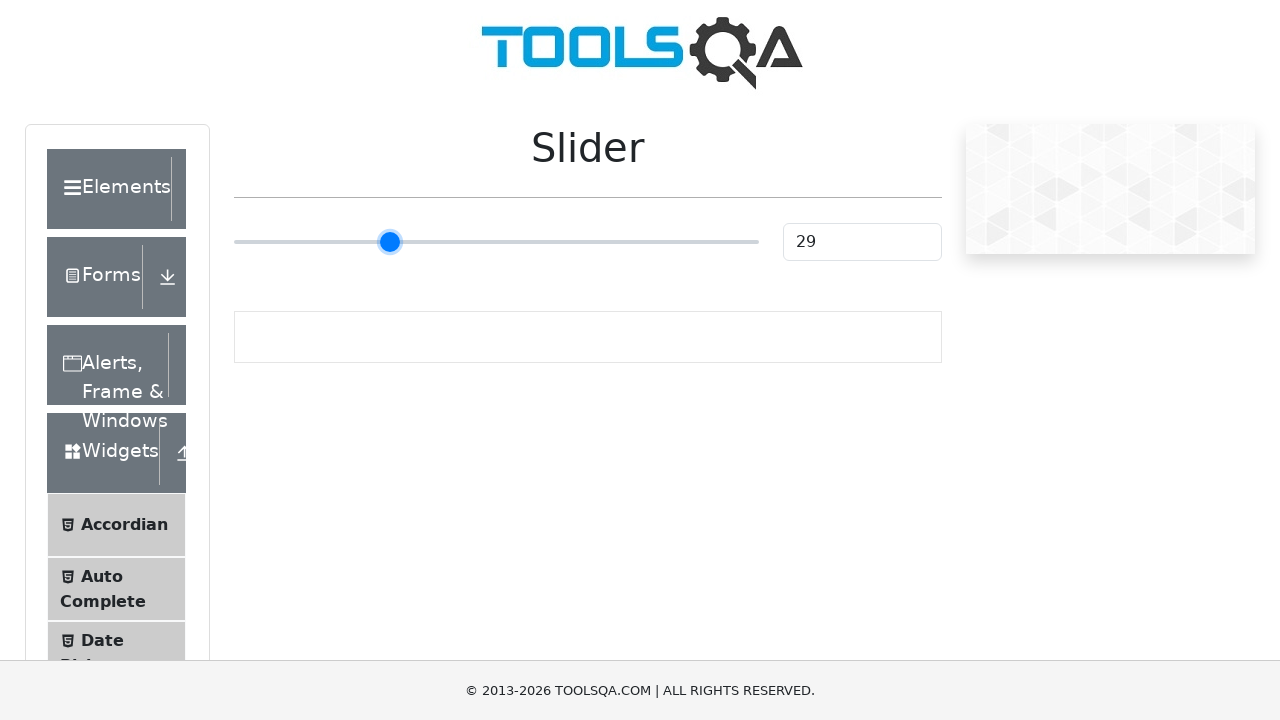

Pressed ArrowRight key to move slider on input[type='range']
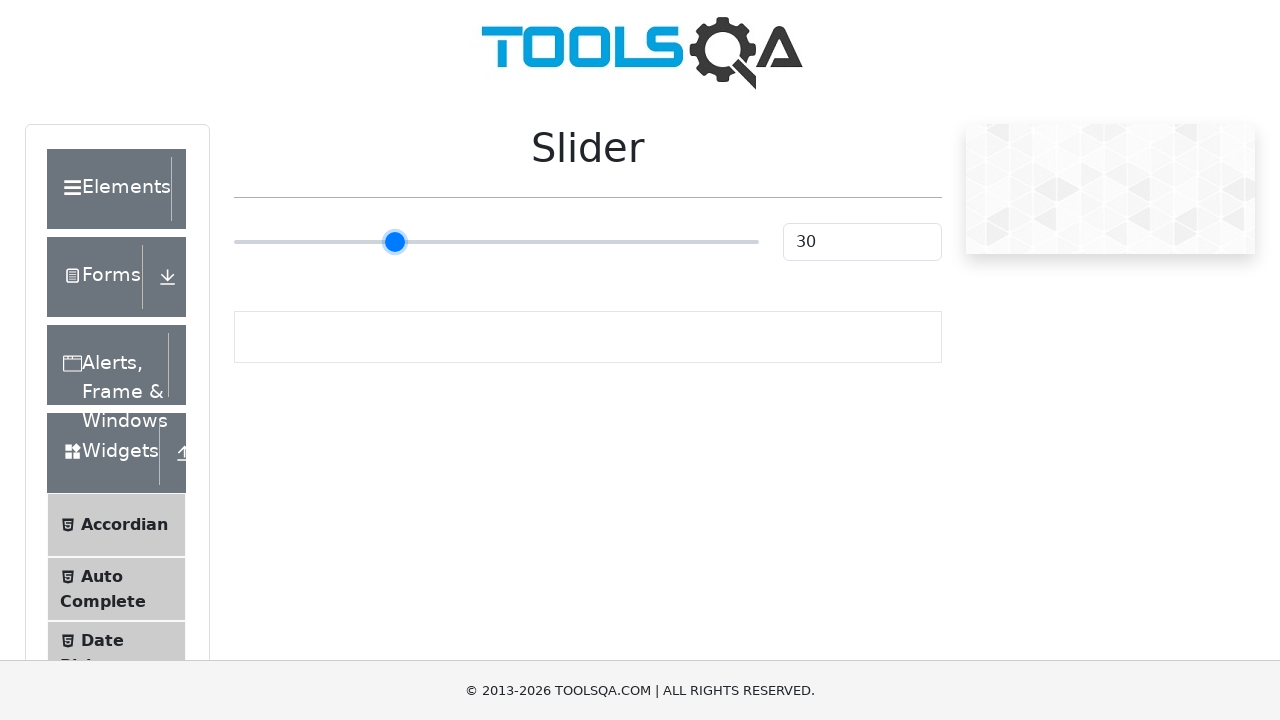

Pressed ArrowRight key to move slider on input[type='range']
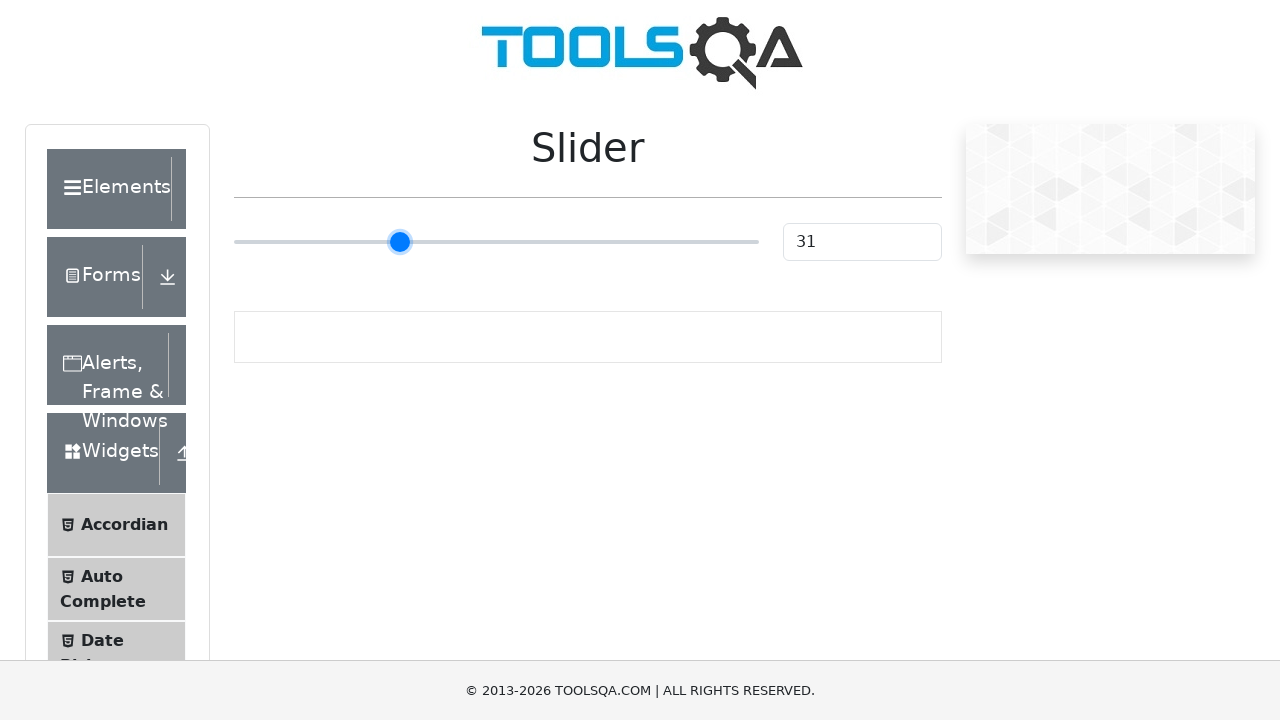

Pressed ArrowRight key to move slider on input[type='range']
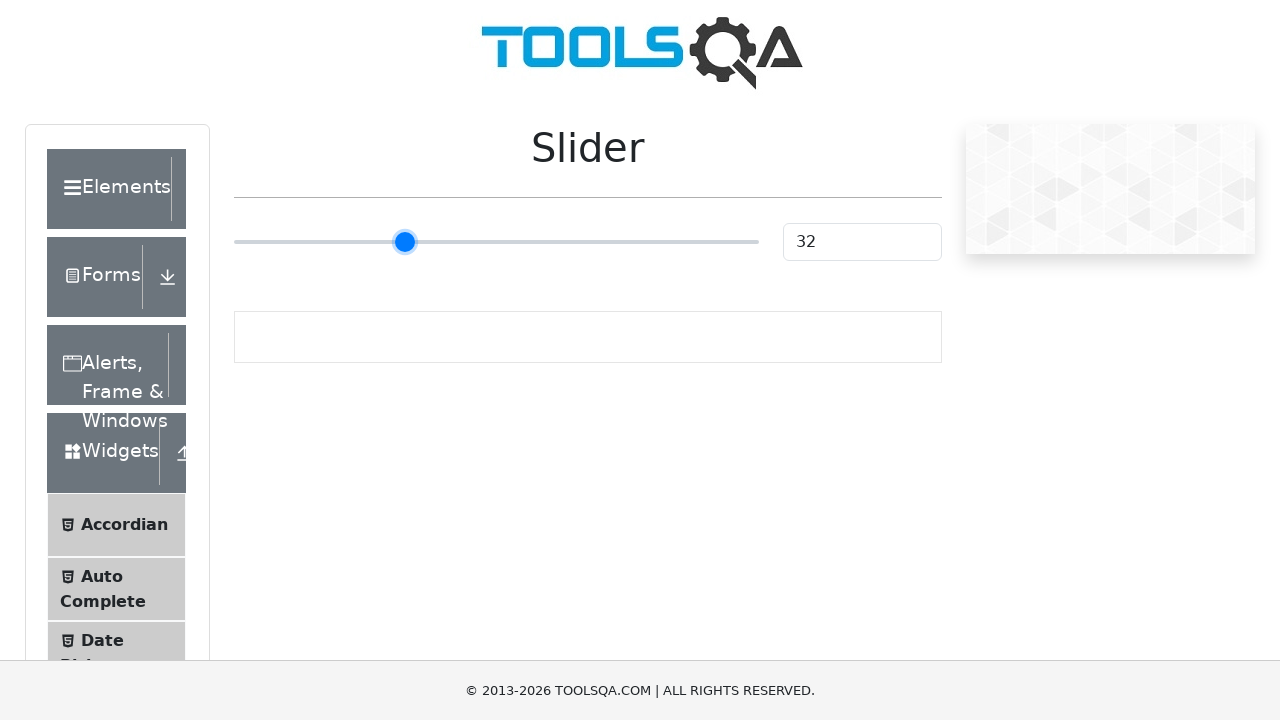

Pressed ArrowRight key to move slider on input[type='range']
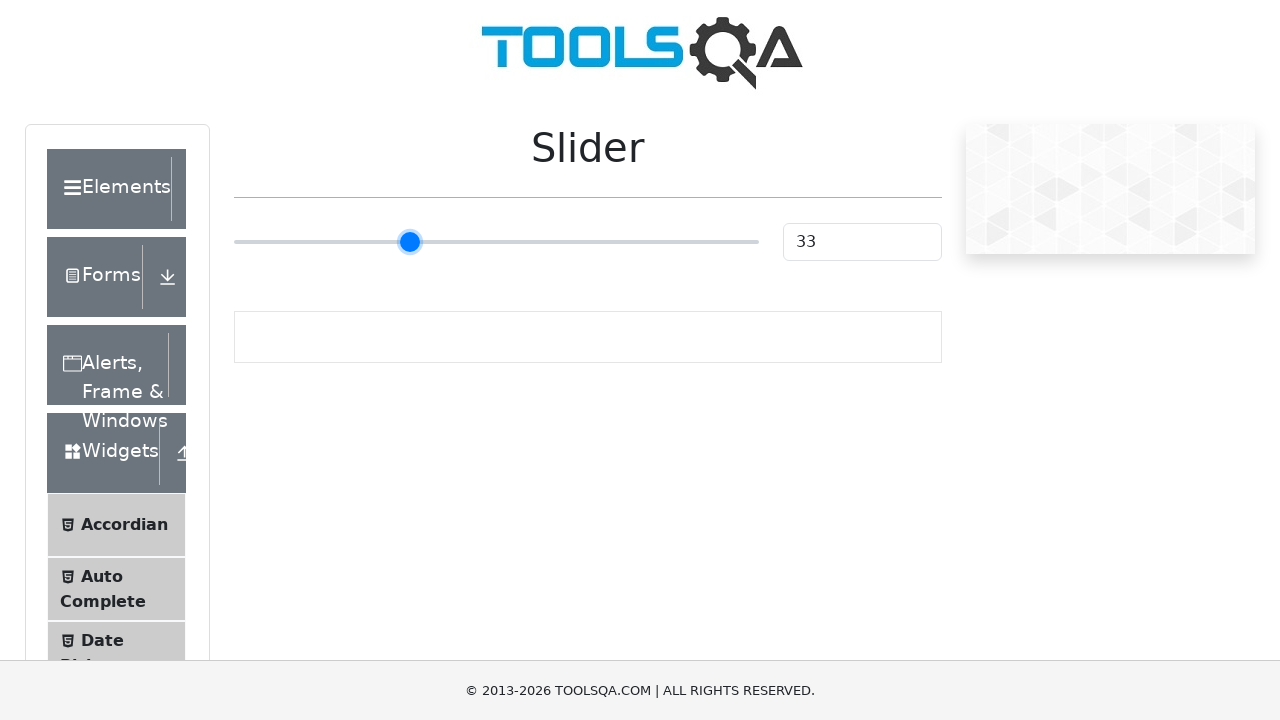

Pressed ArrowRight key to move slider on input[type='range']
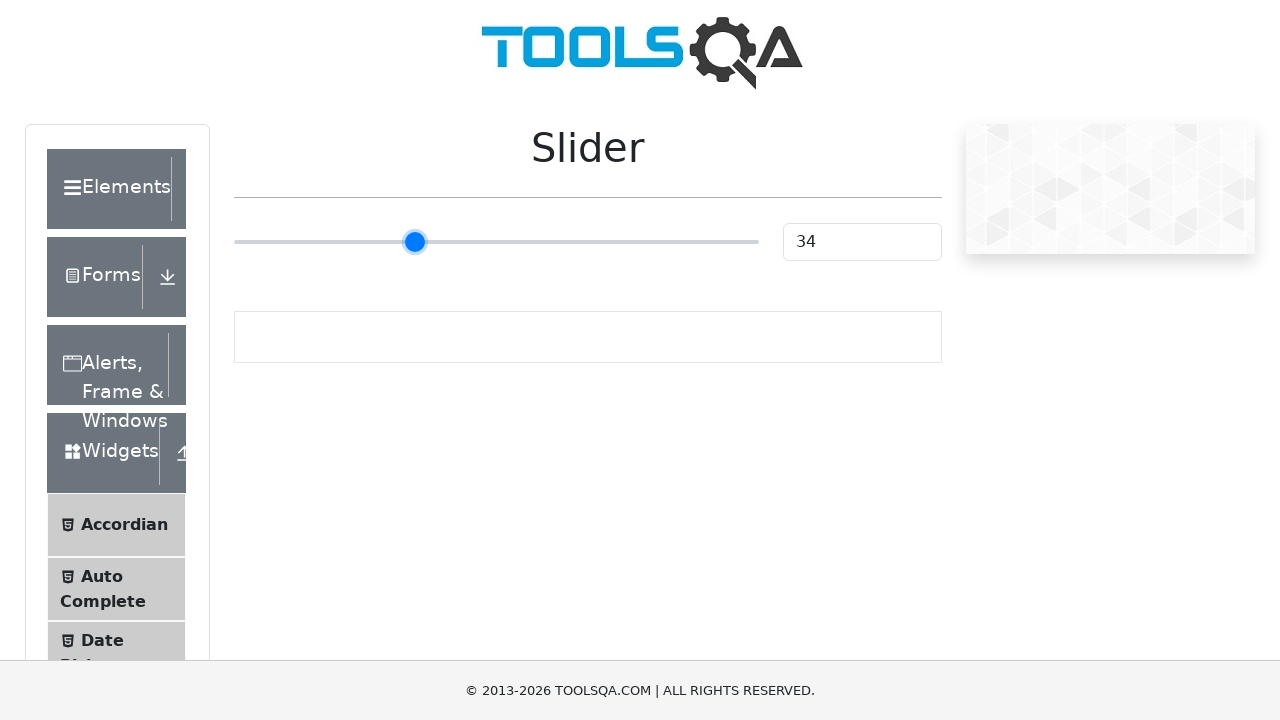

Pressed ArrowRight key to move slider on input[type='range']
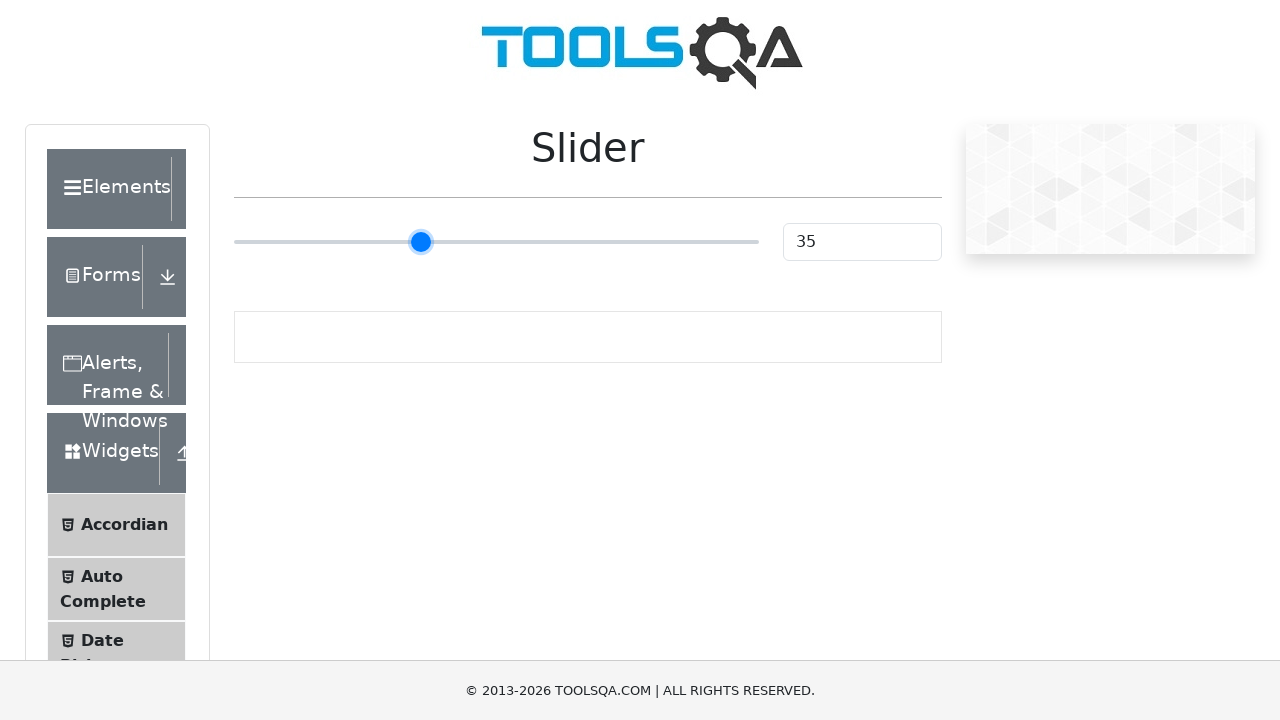

Pressed ArrowRight key to move slider on input[type='range']
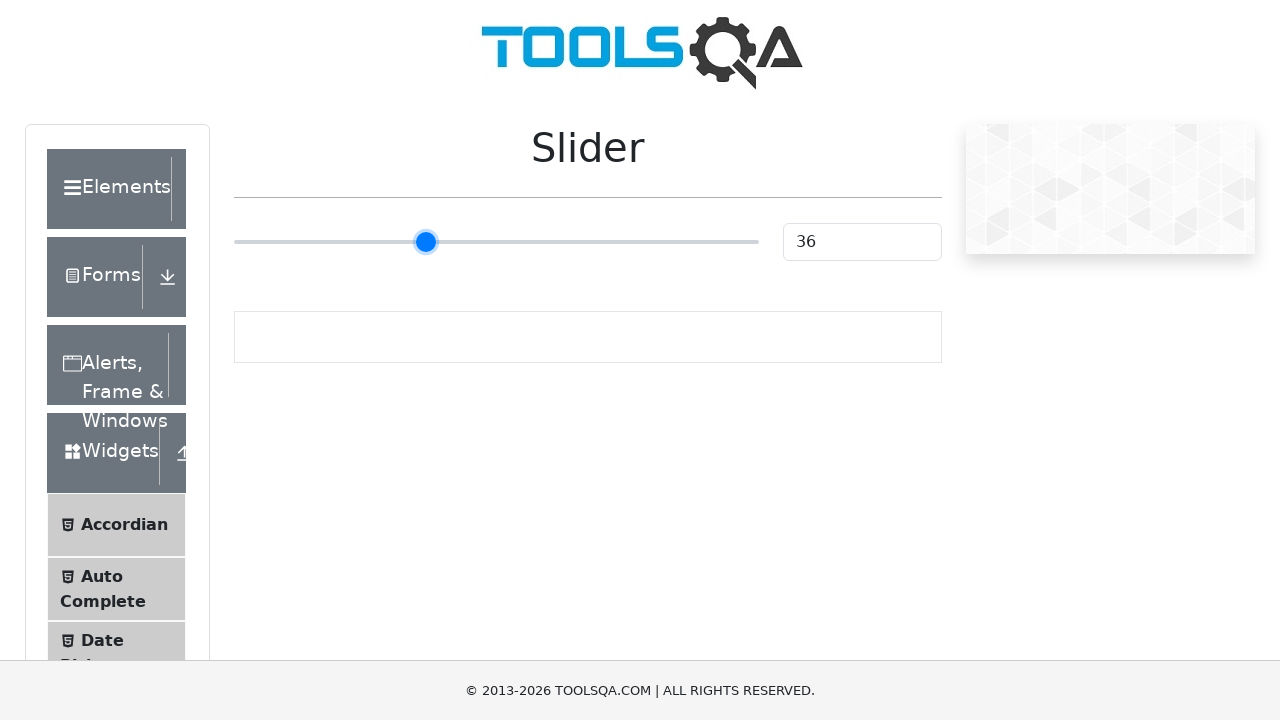

Pressed ArrowRight key to move slider on input[type='range']
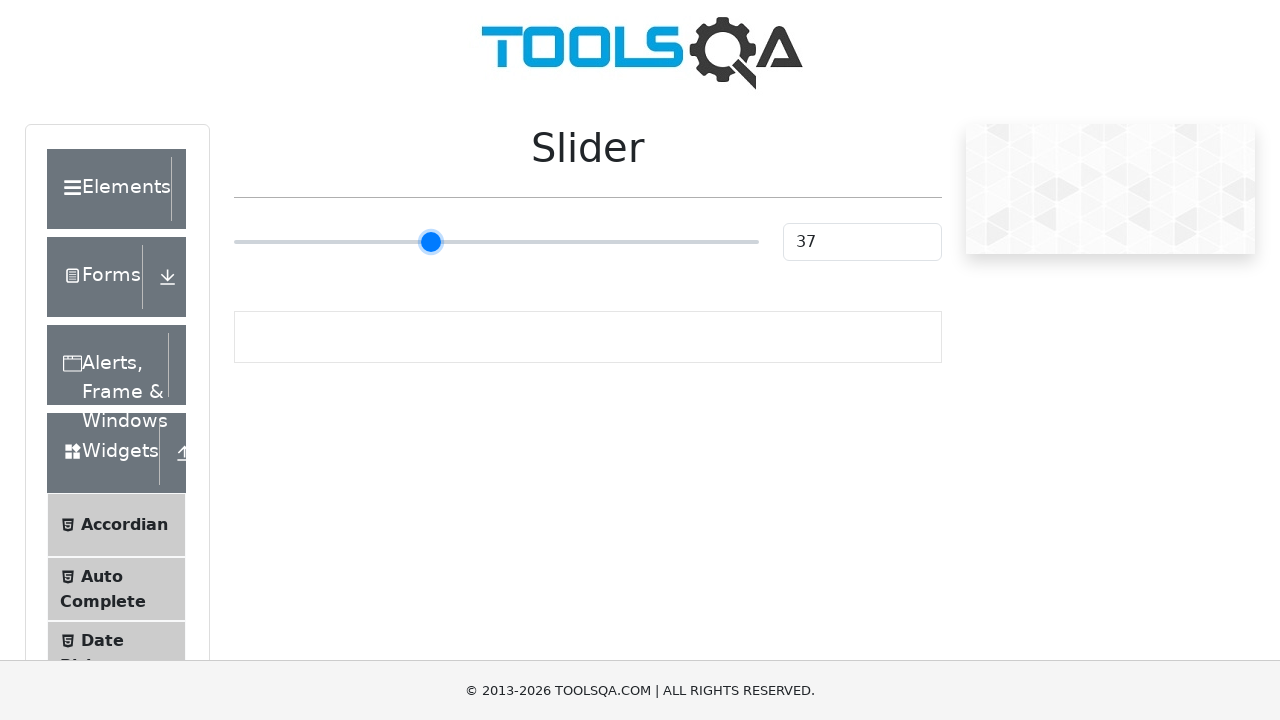

Pressed ArrowRight key to move slider on input[type='range']
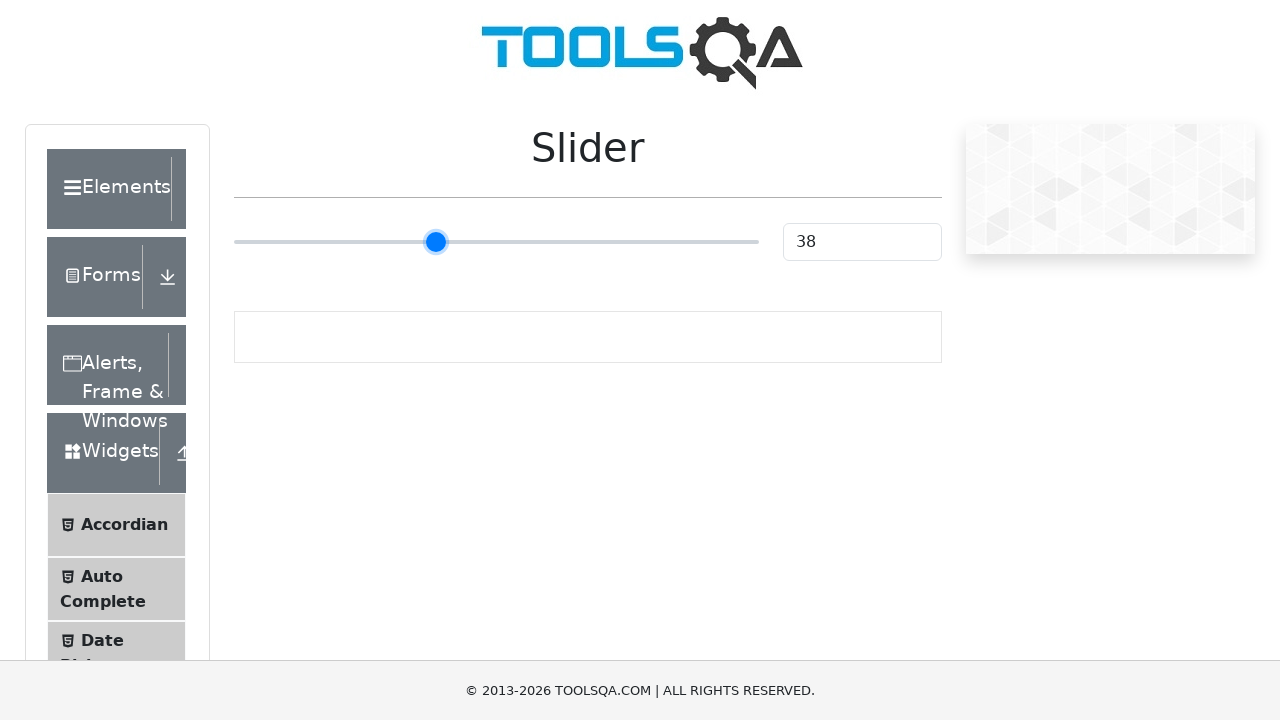

Pressed ArrowRight key to move slider on input[type='range']
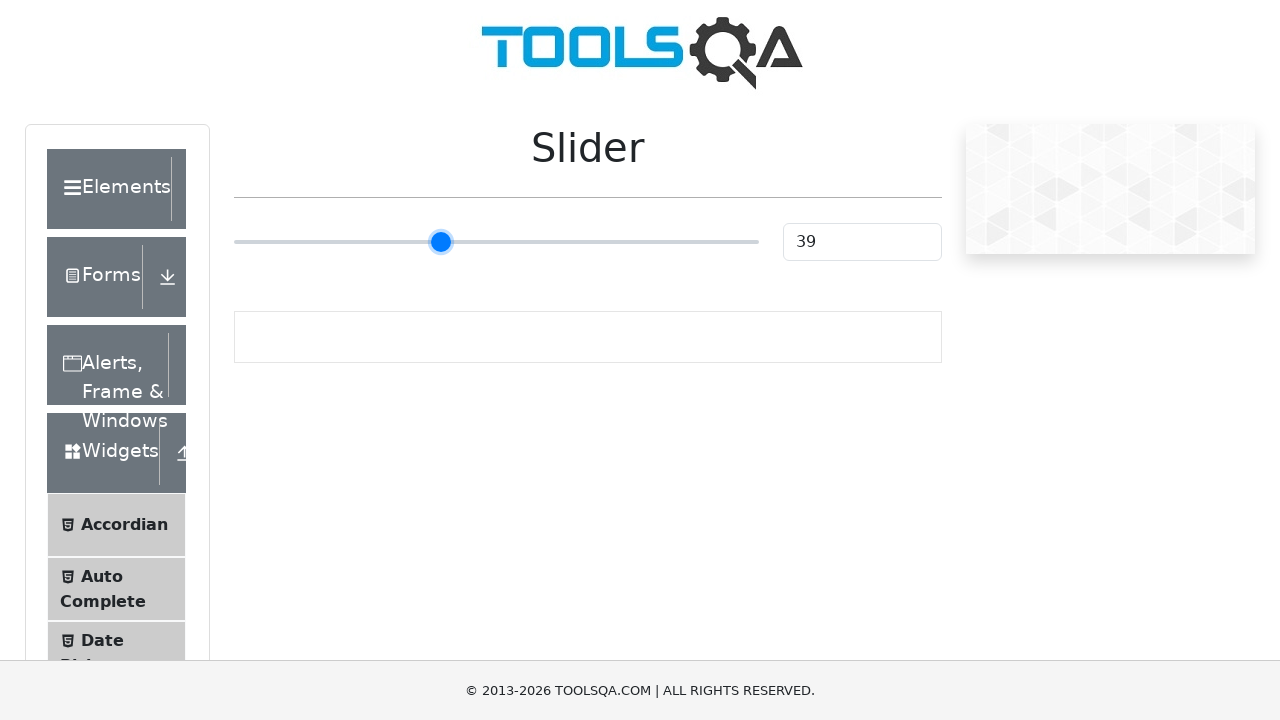

Pressed ArrowRight key to move slider on input[type='range']
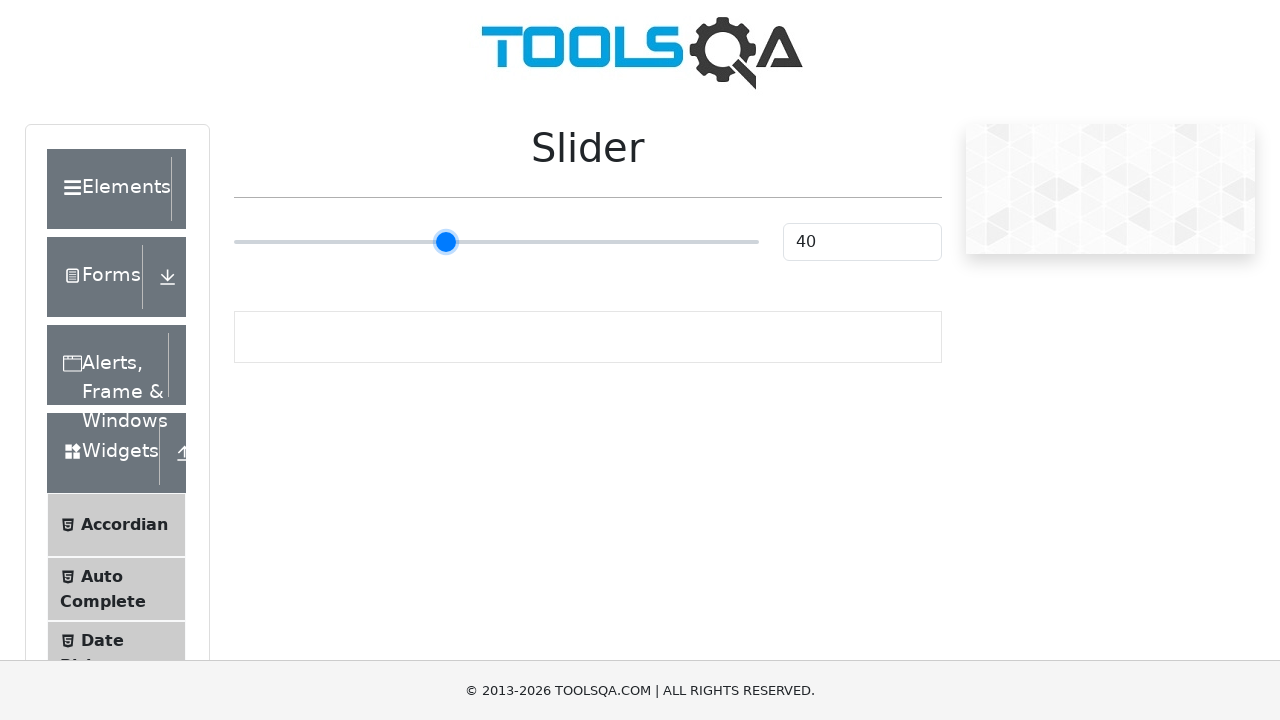

Pressed ArrowRight key to move slider on input[type='range']
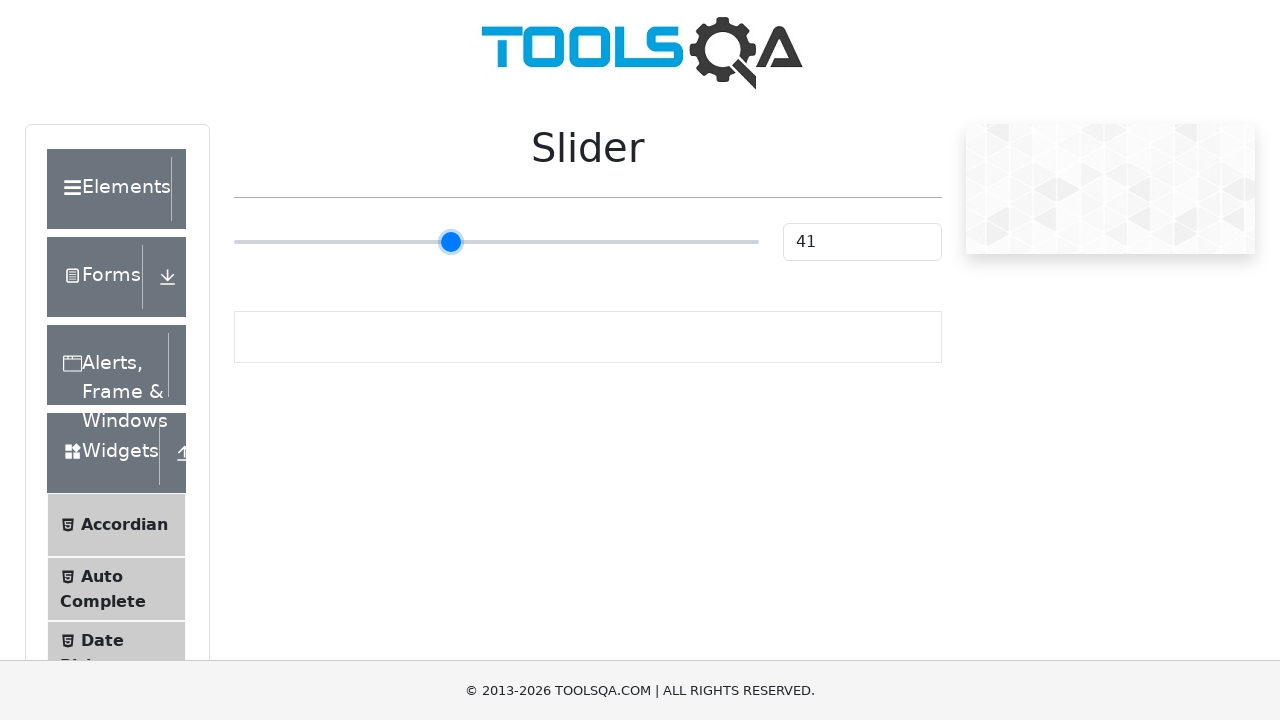

Pressed ArrowRight key to move slider on input[type='range']
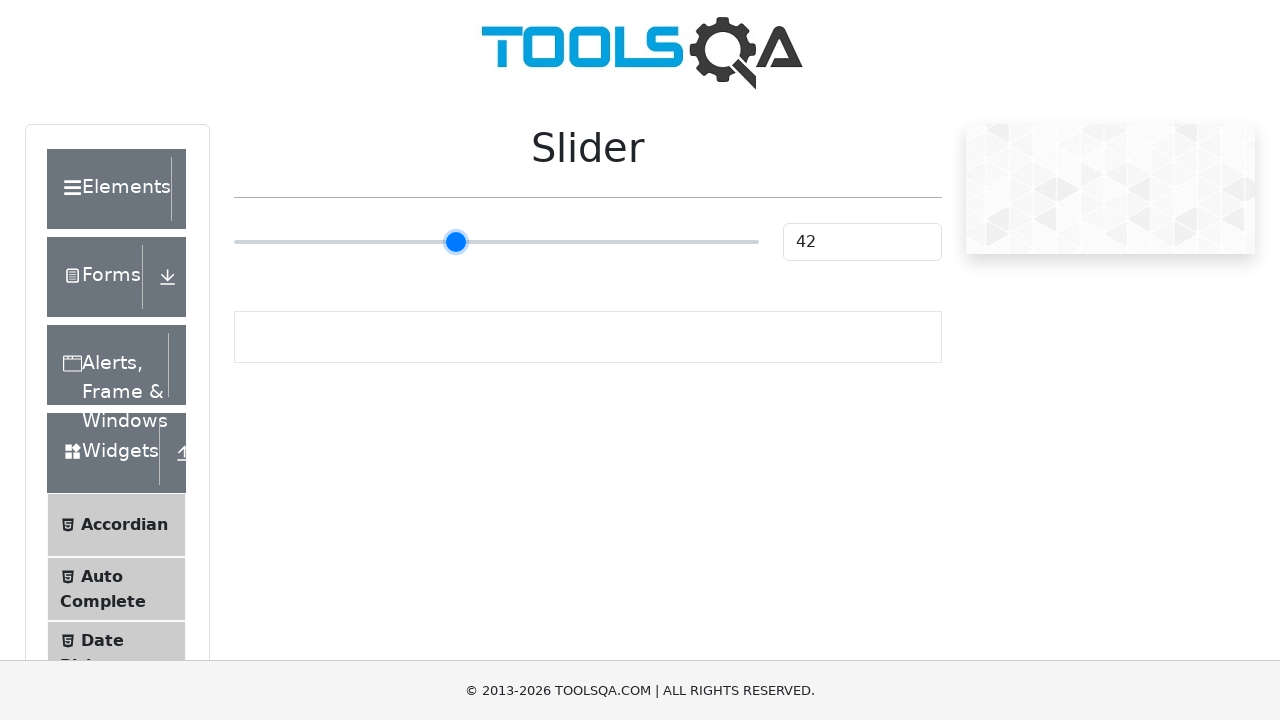

Pressed ArrowRight key to move slider on input[type='range']
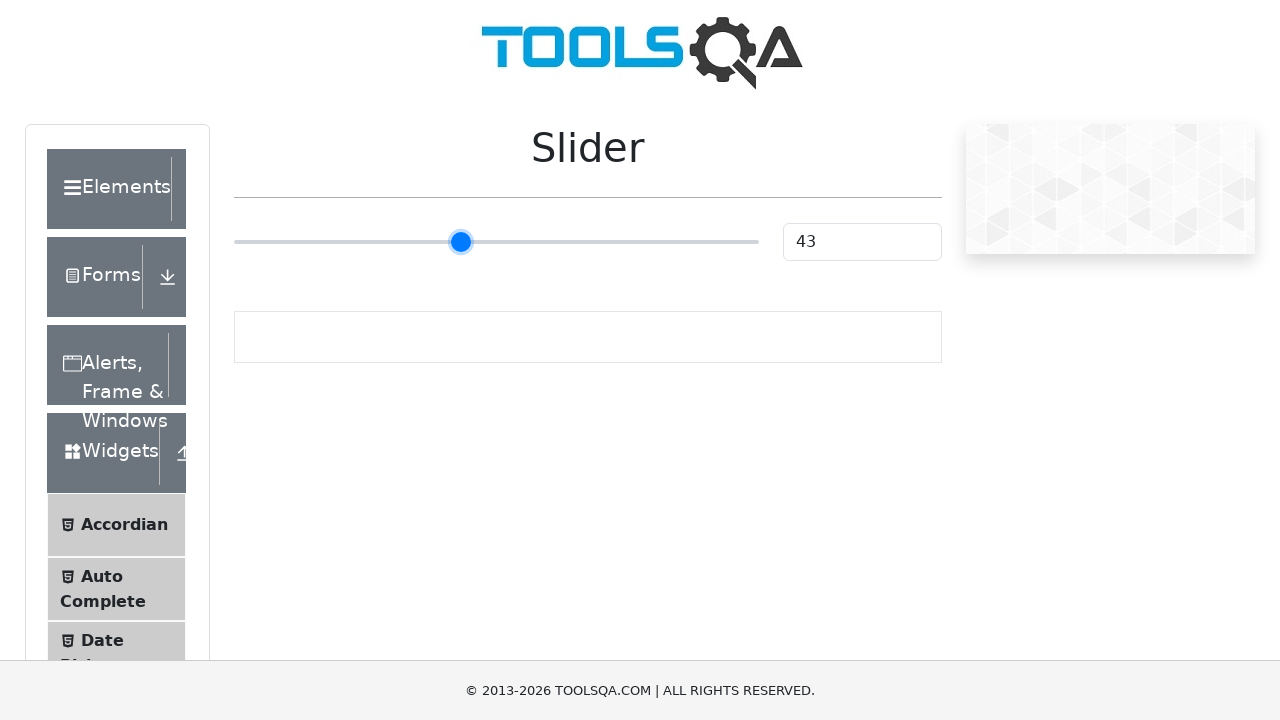

Pressed ArrowRight key to move slider on input[type='range']
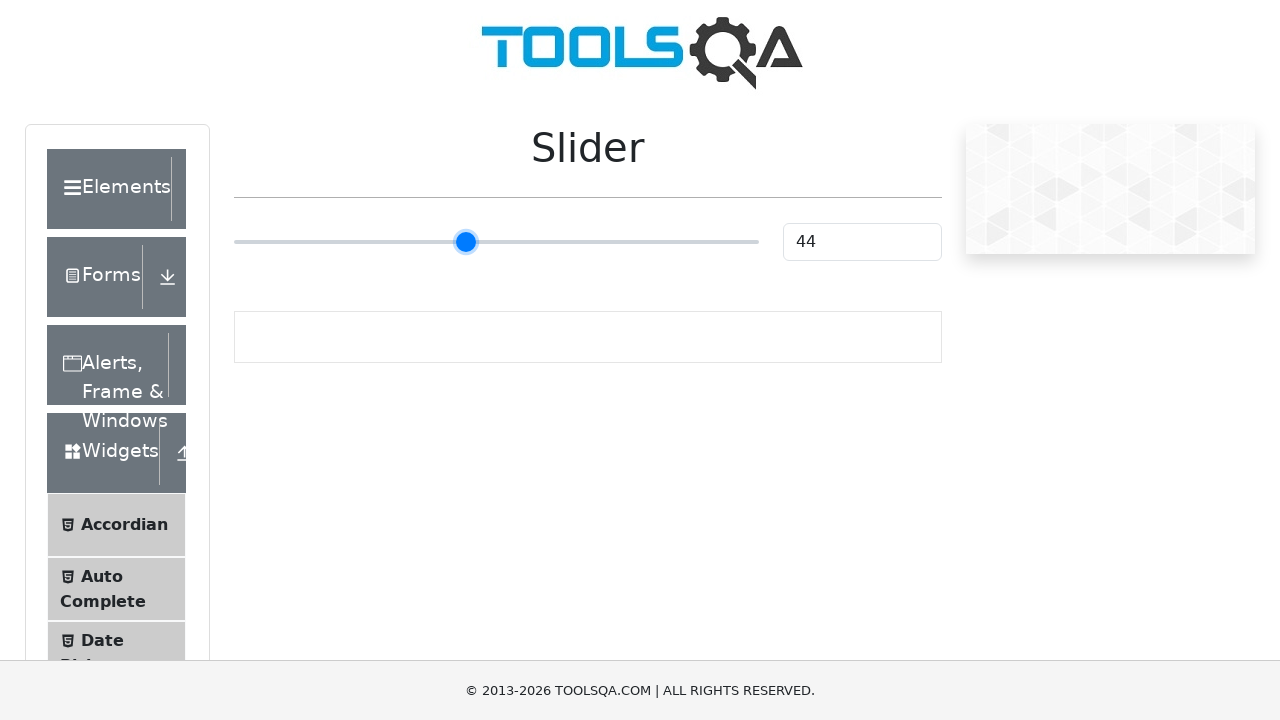

Pressed ArrowRight key to move slider on input[type='range']
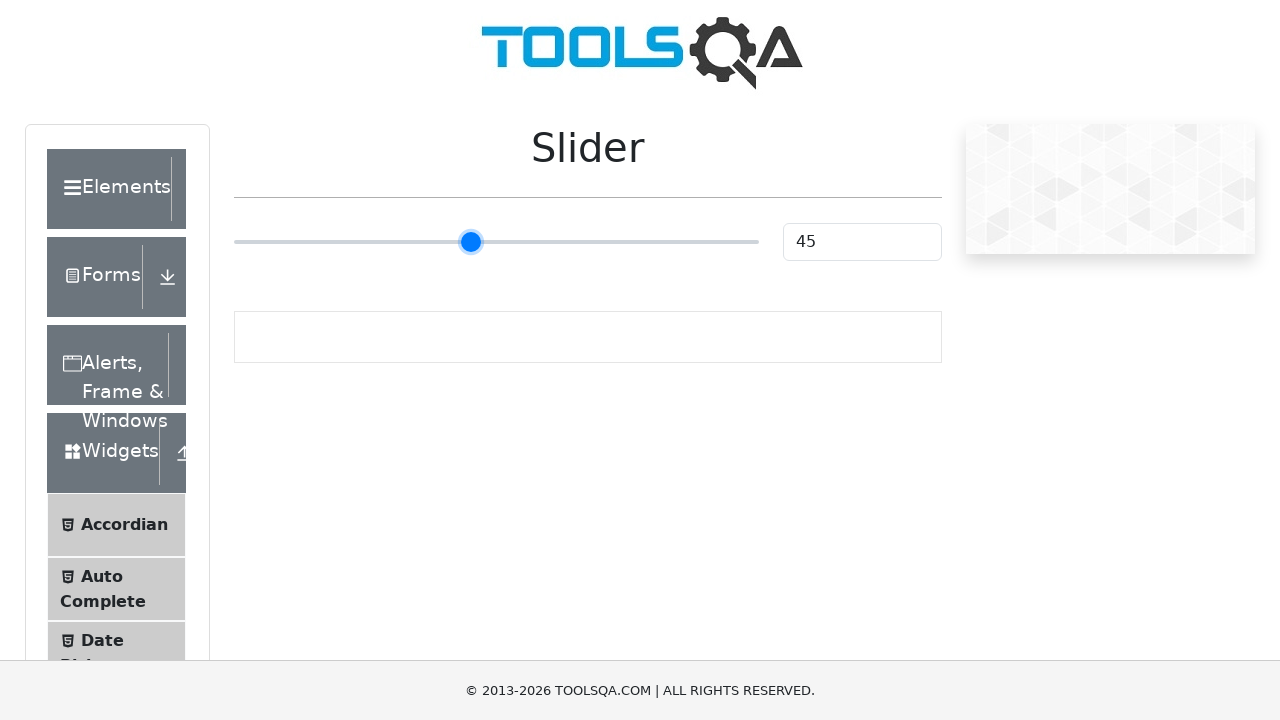

Pressed ArrowRight key to move slider on input[type='range']
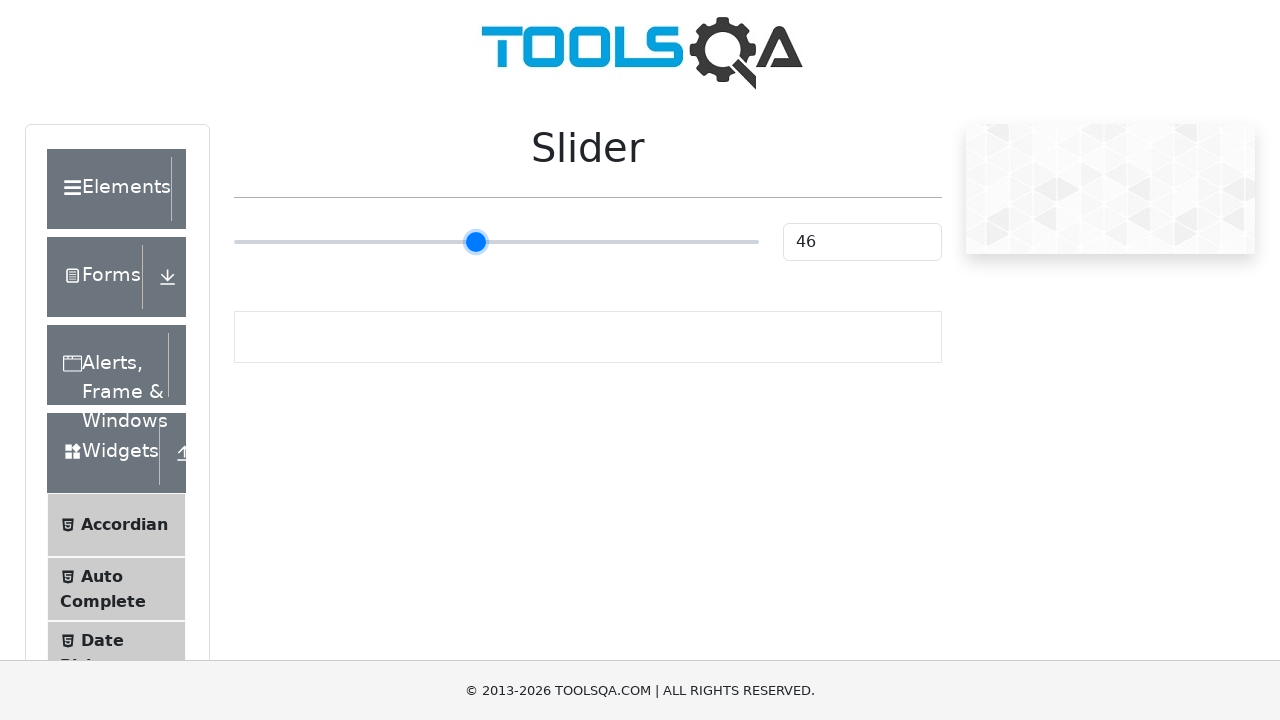

Pressed ArrowRight key to move slider on input[type='range']
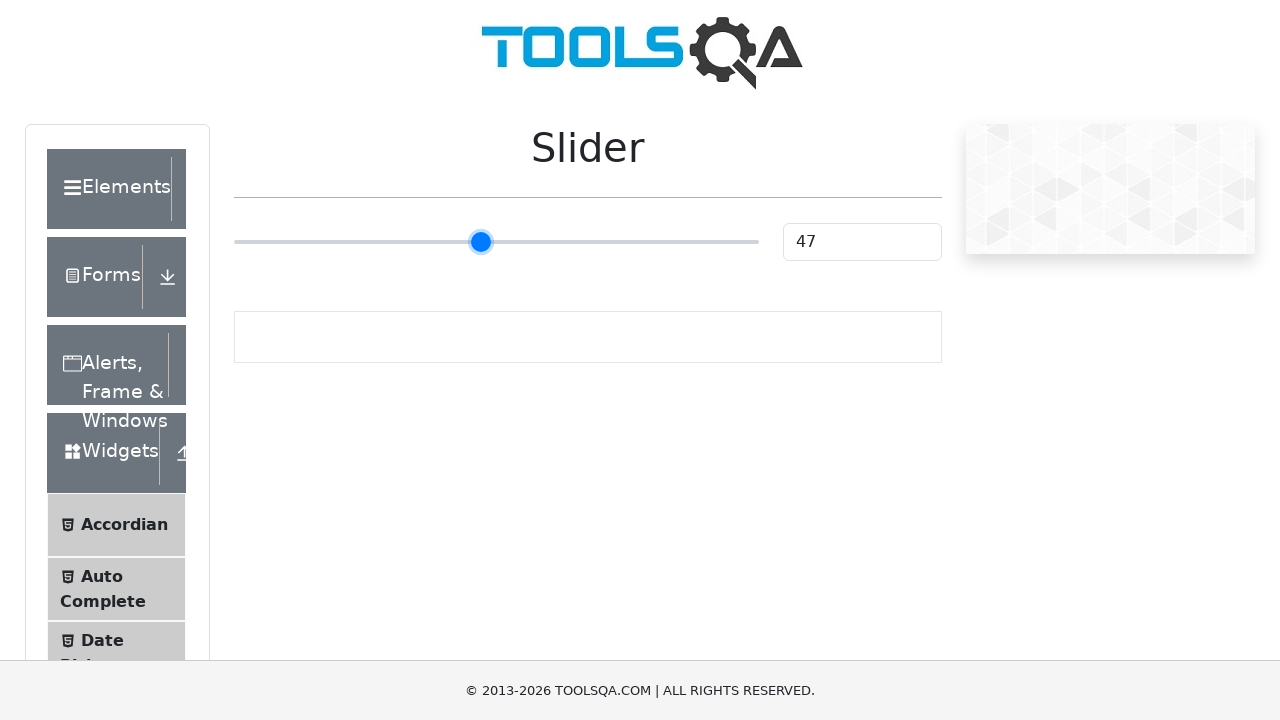

Pressed ArrowRight key to move slider on input[type='range']
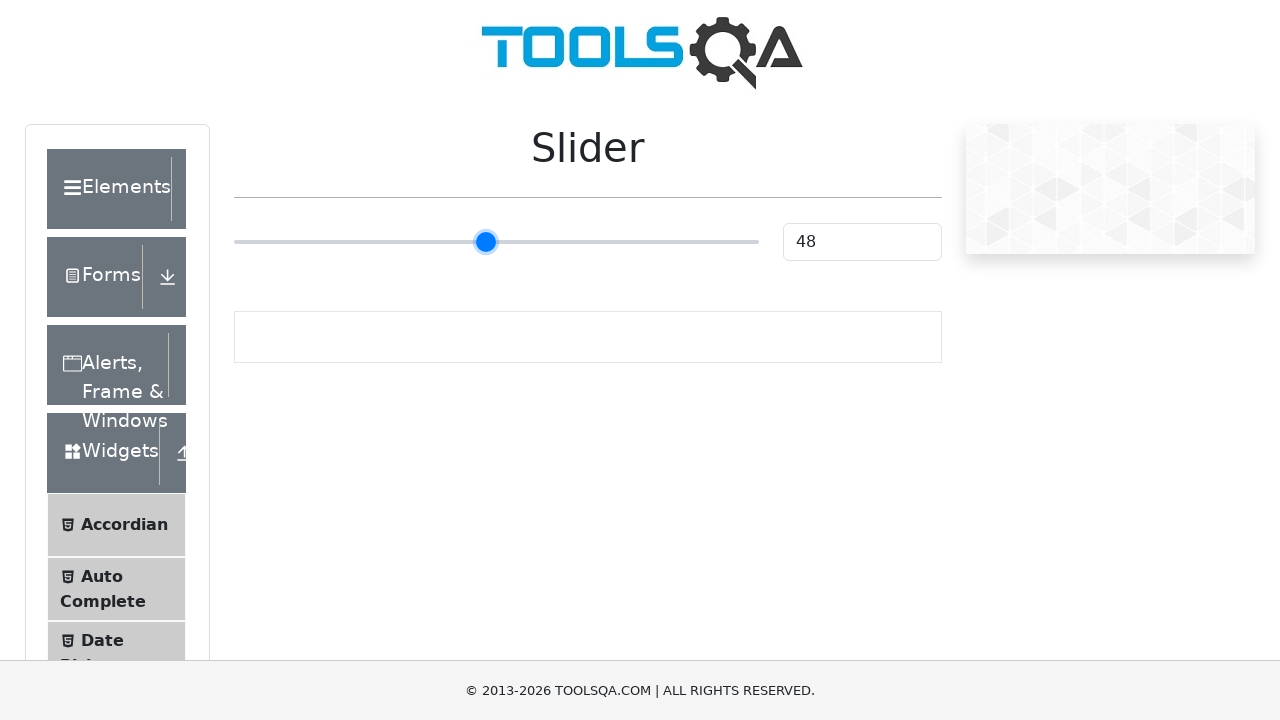

Pressed ArrowRight key to move slider on input[type='range']
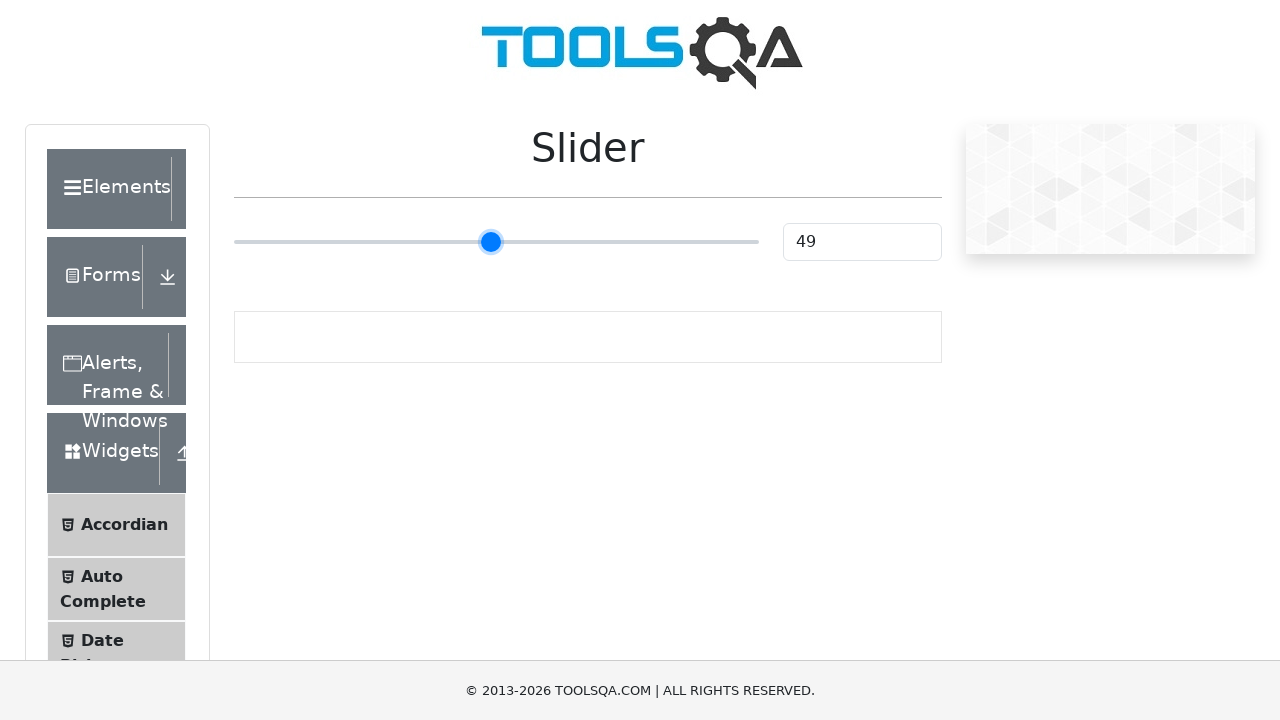

Pressed ArrowRight key to move slider on input[type='range']
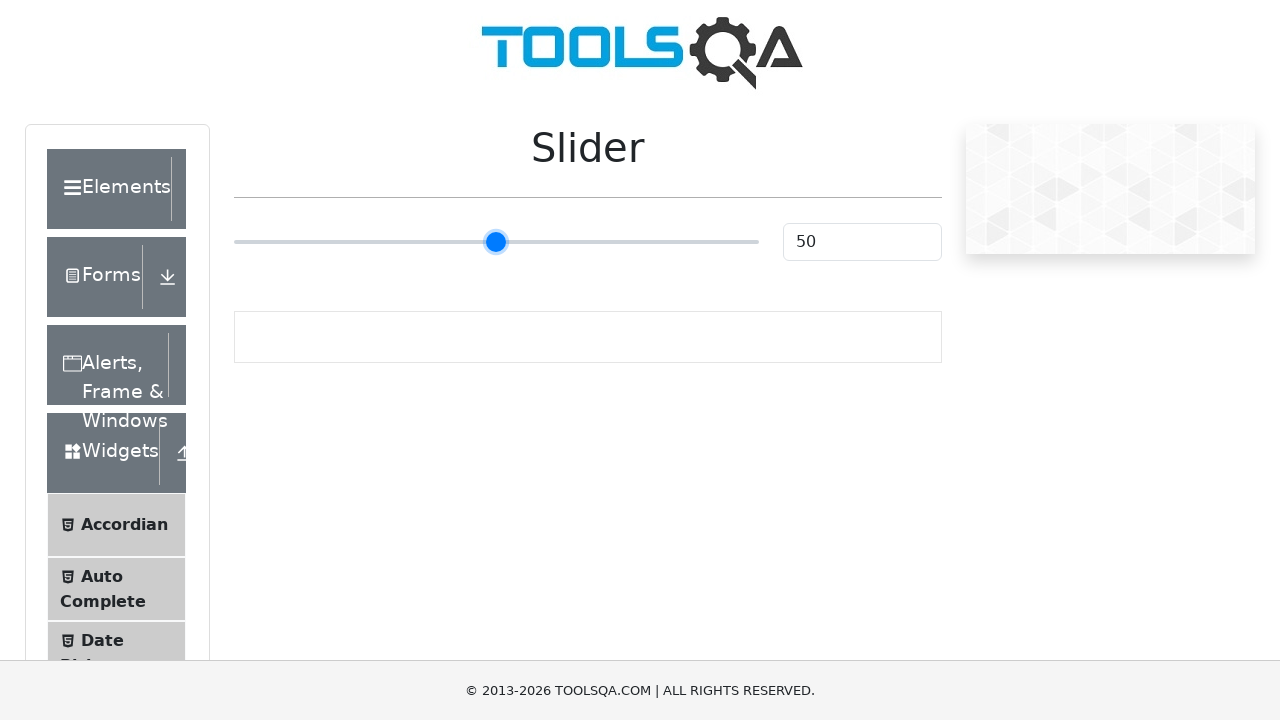

Pressed ArrowRight key to move slider on input[type='range']
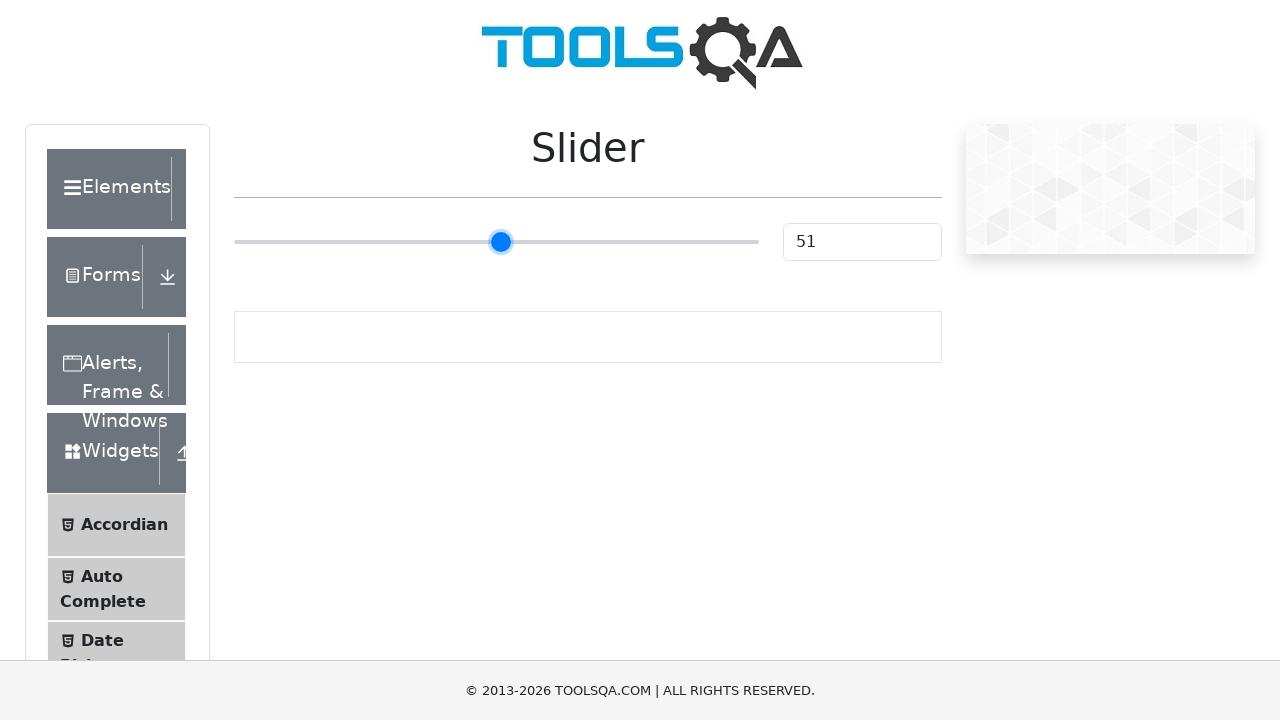

Pressed ArrowRight key to move slider on input[type='range']
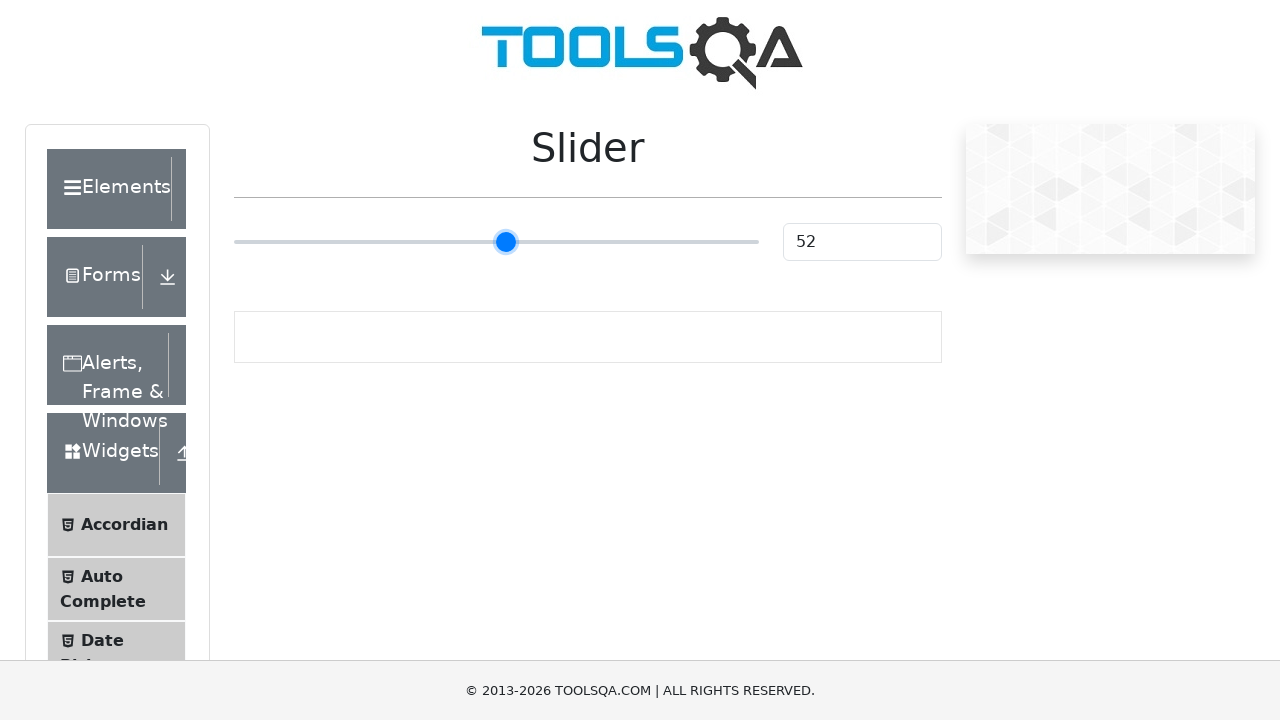

Pressed ArrowRight key to move slider on input[type='range']
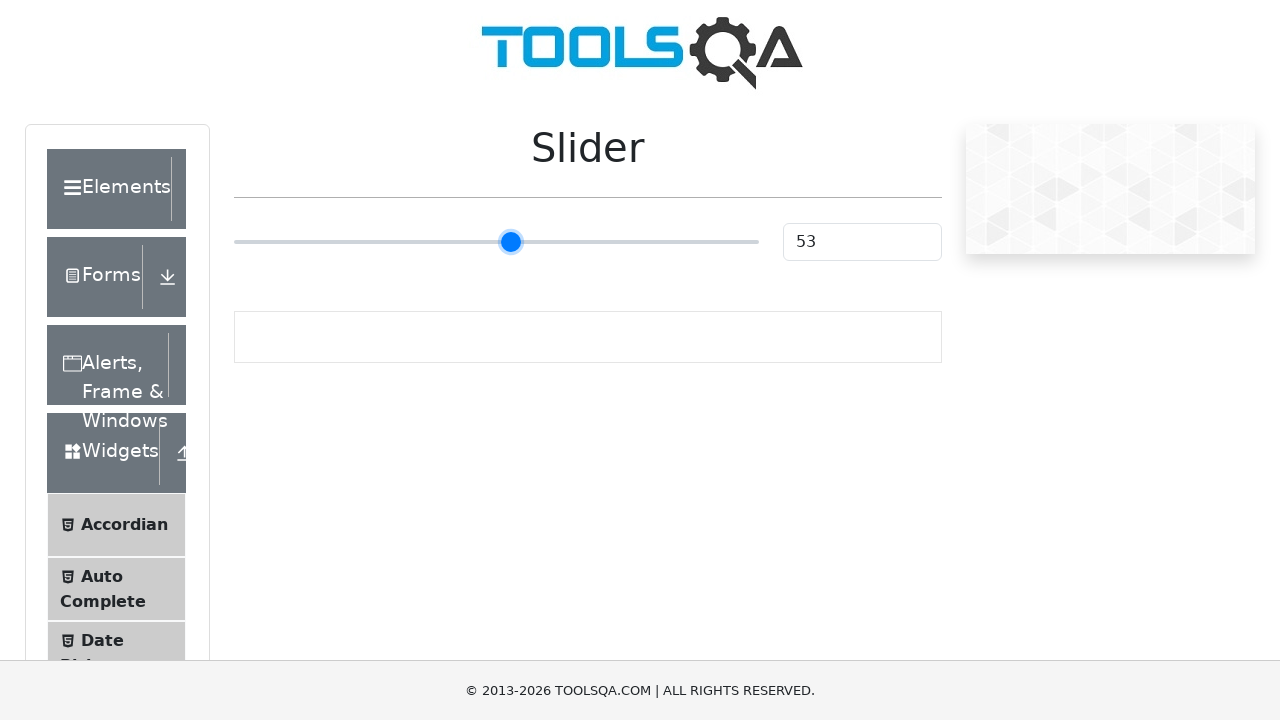

Pressed ArrowRight key to move slider on input[type='range']
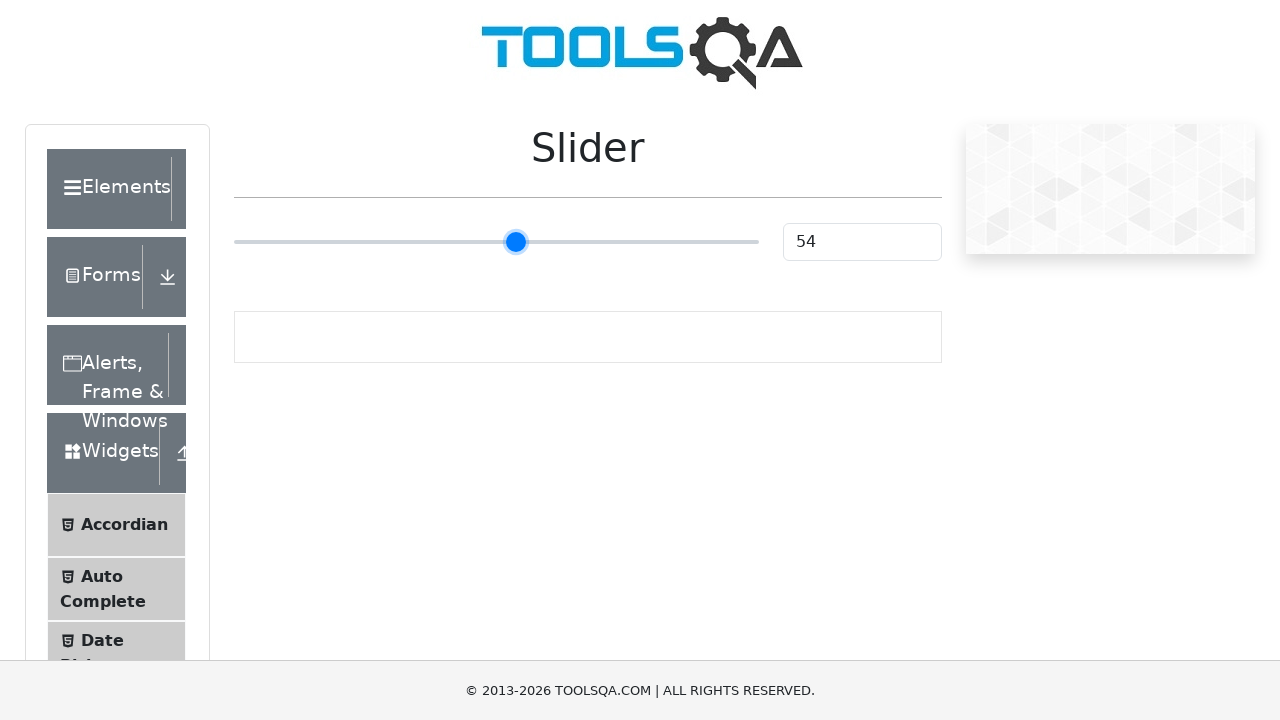

Pressed ArrowRight key to move slider on input[type='range']
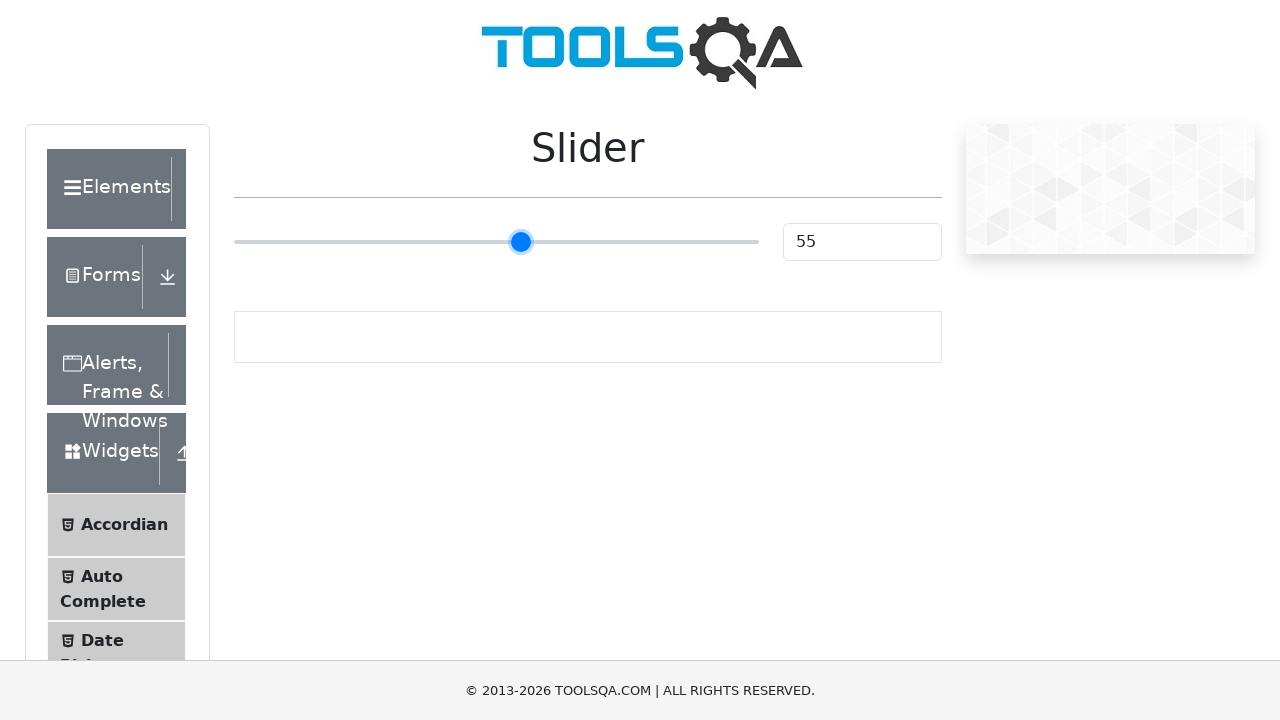

Pressed ArrowRight key to move slider on input[type='range']
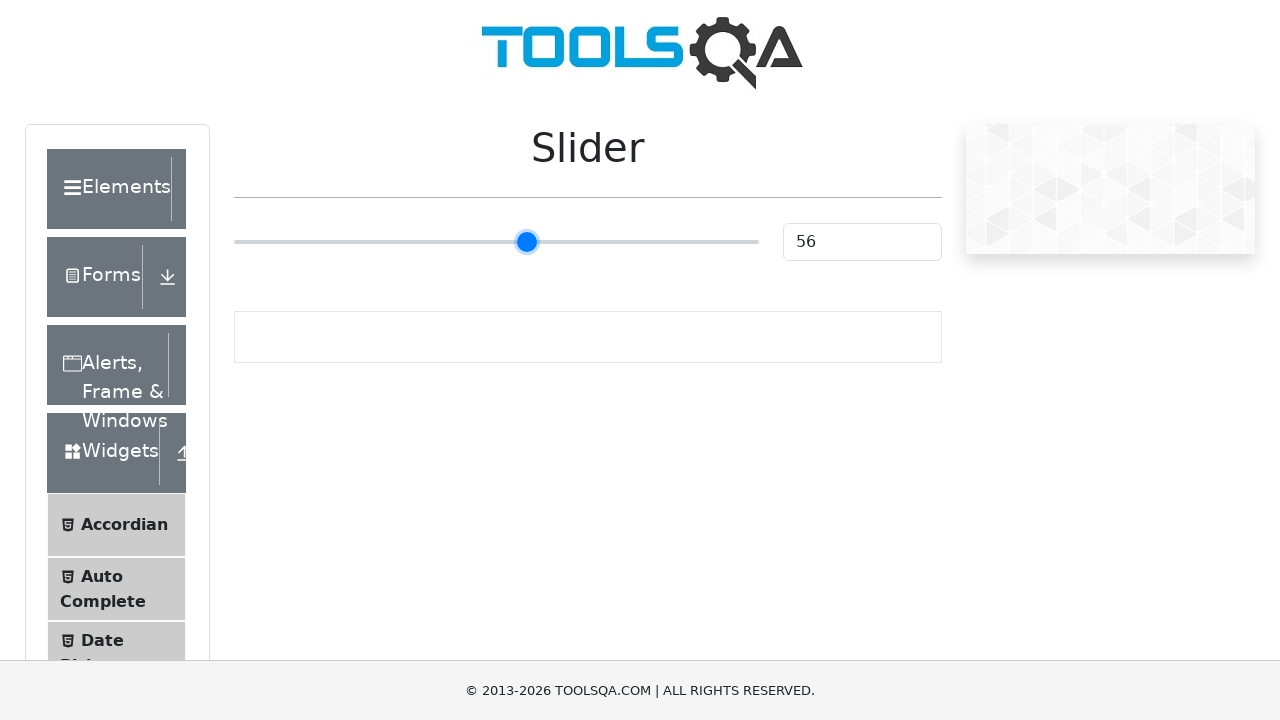

Pressed ArrowRight key to move slider on input[type='range']
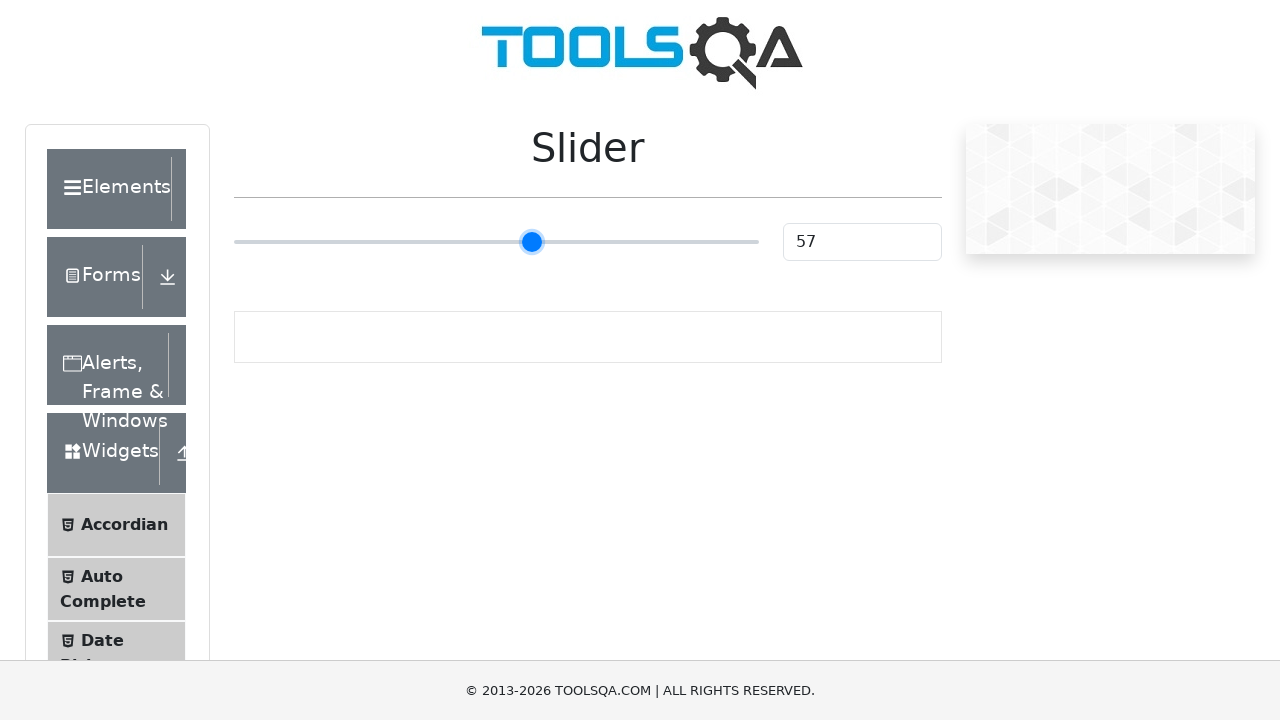

Pressed ArrowRight key to move slider on input[type='range']
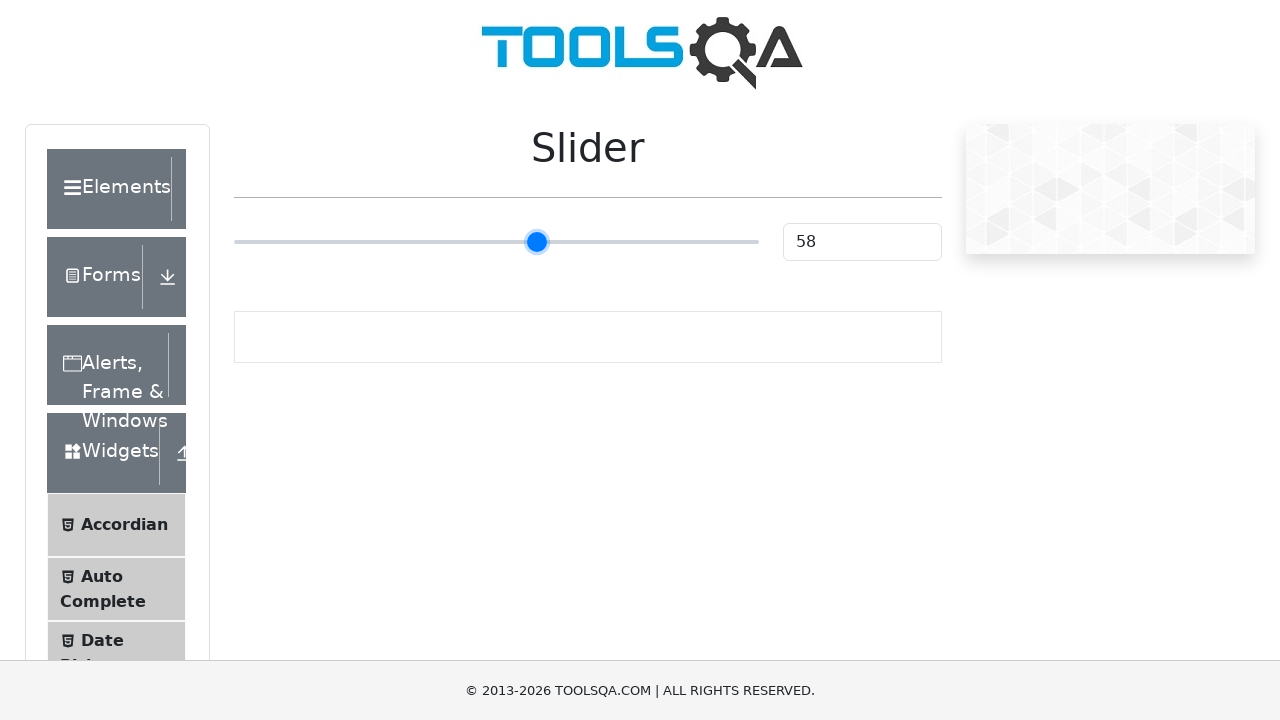

Pressed ArrowRight key to move slider on input[type='range']
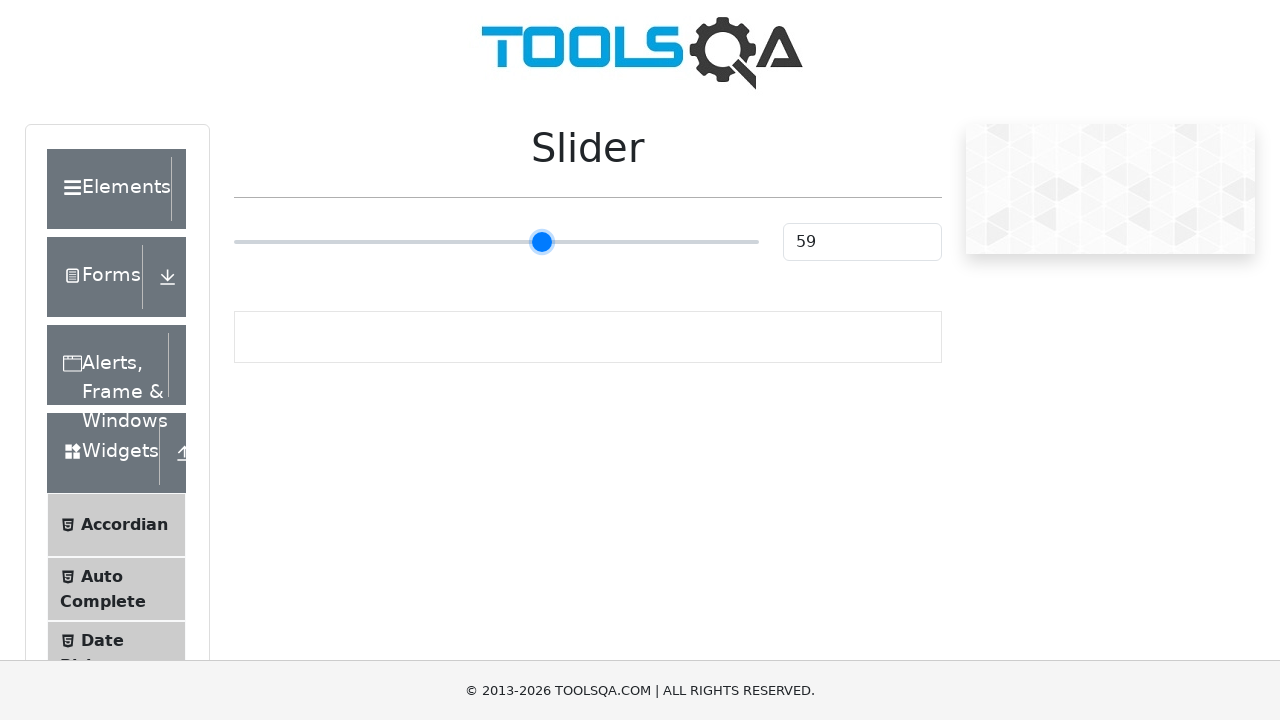

Pressed ArrowRight key to move slider on input[type='range']
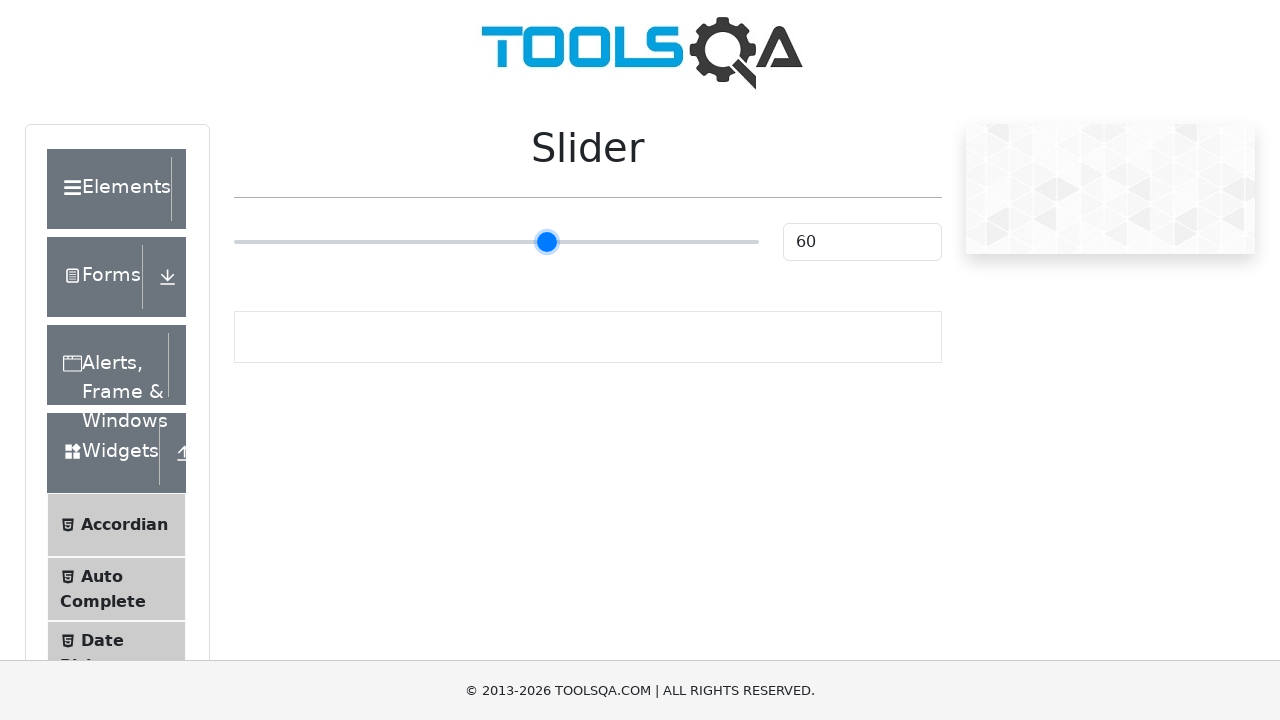

Pressed ArrowRight key to move slider on input[type='range']
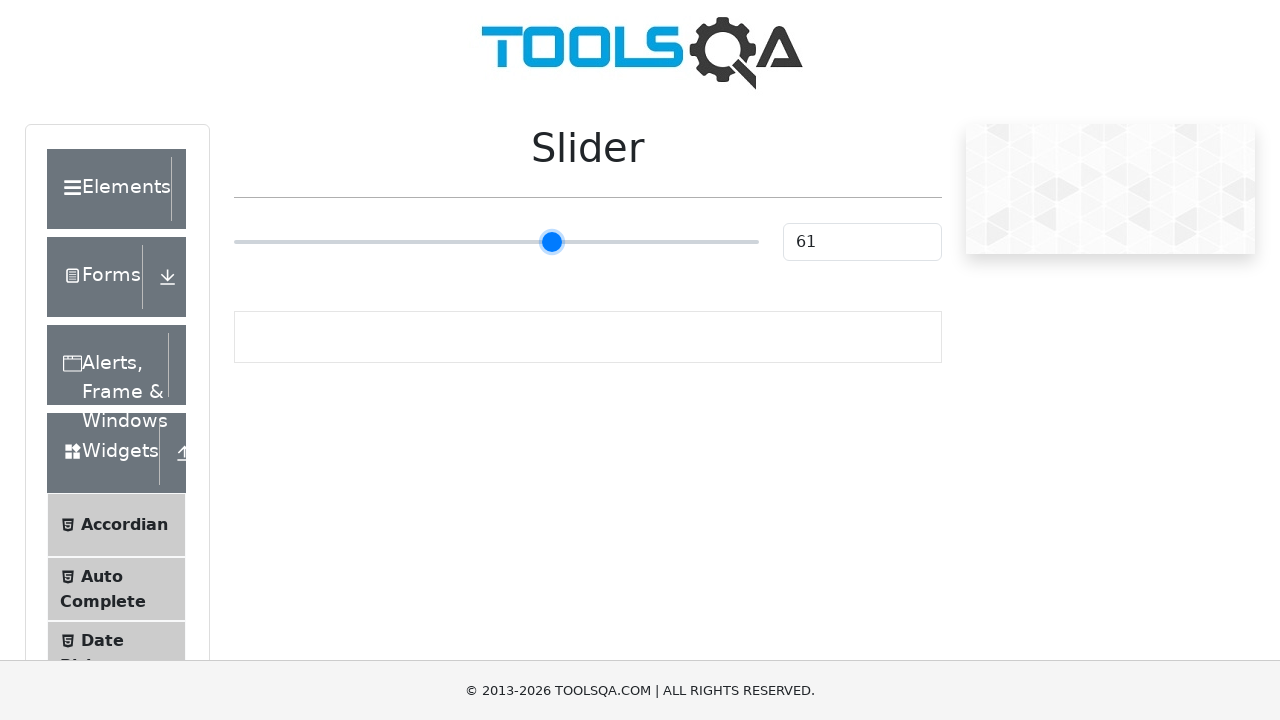

Pressed ArrowRight key to move slider on input[type='range']
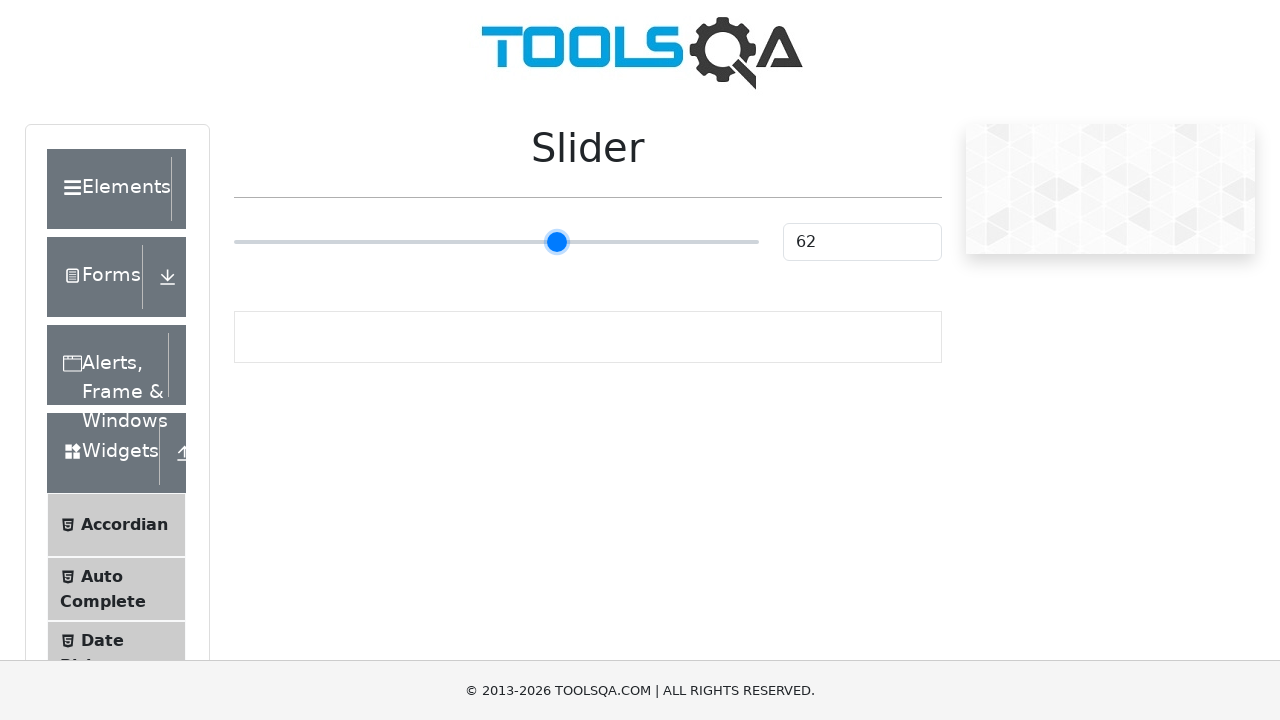

Pressed ArrowRight key to move slider on input[type='range']
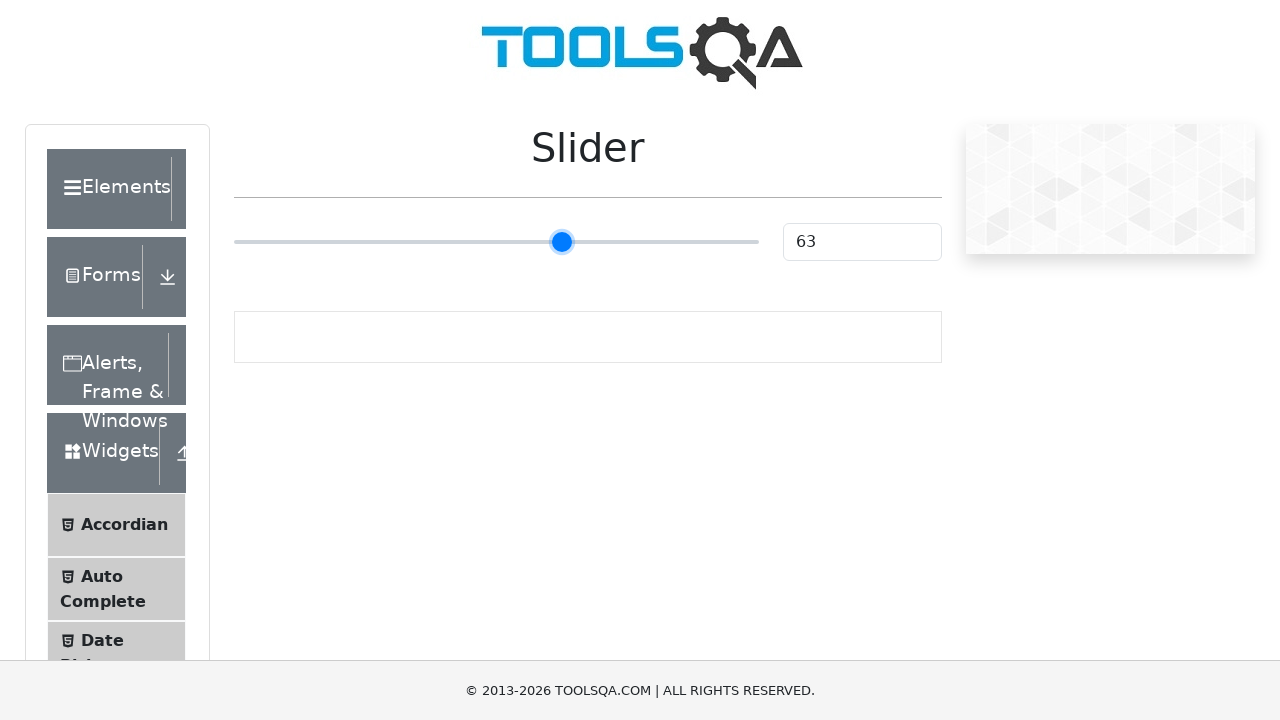

Pressed ArrowRight key to move slider on input[type='range']
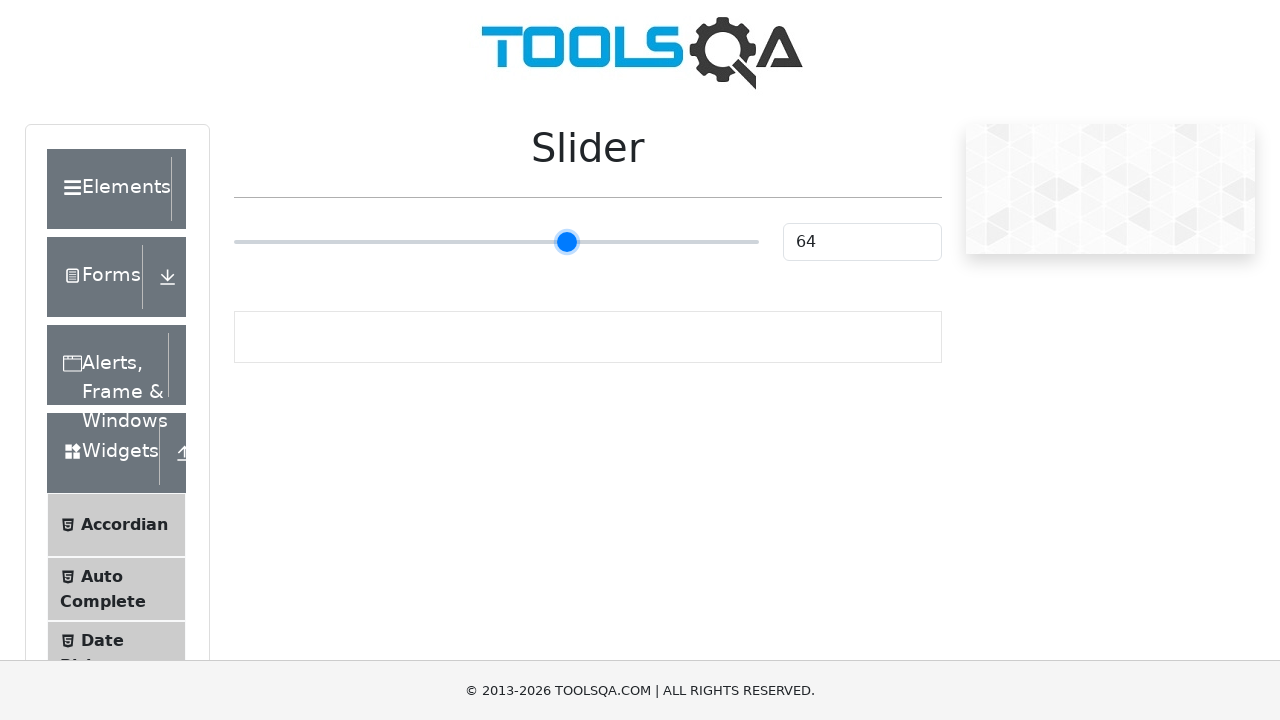

Pressed ArrowRight key to move slider on input[type='range']
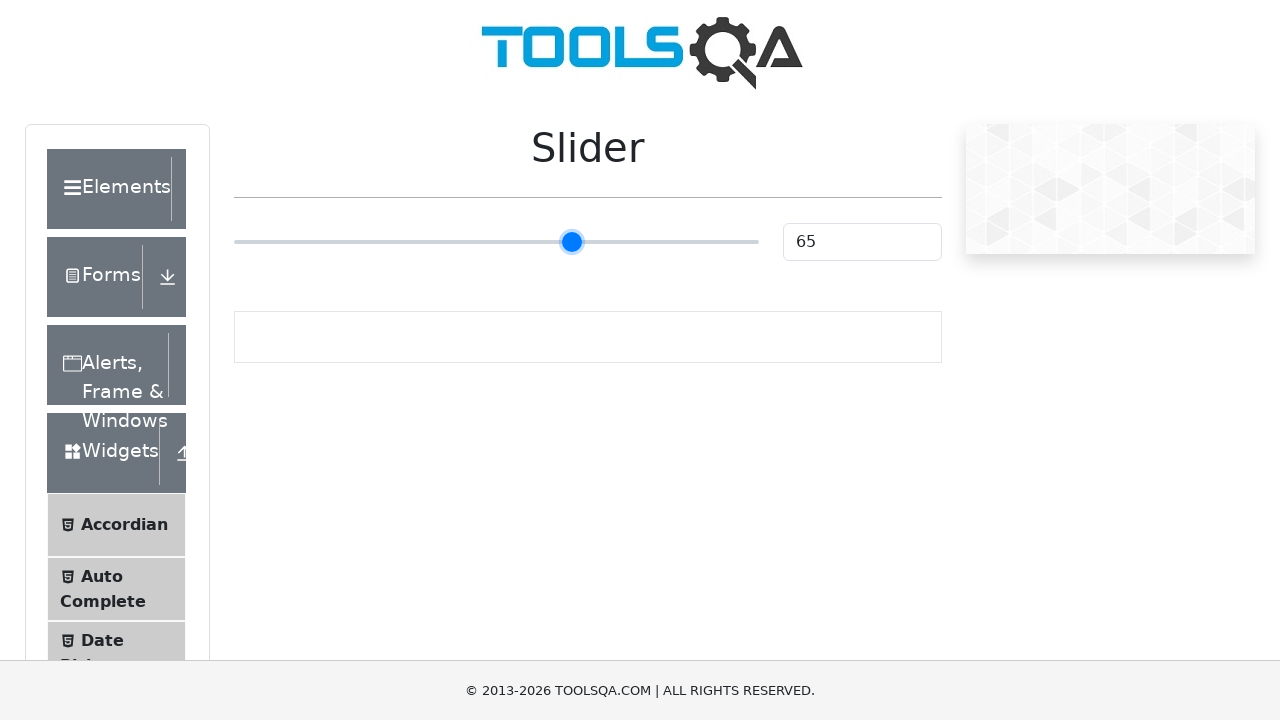

Pressed ArrowRight key to move slider on input[type='range']
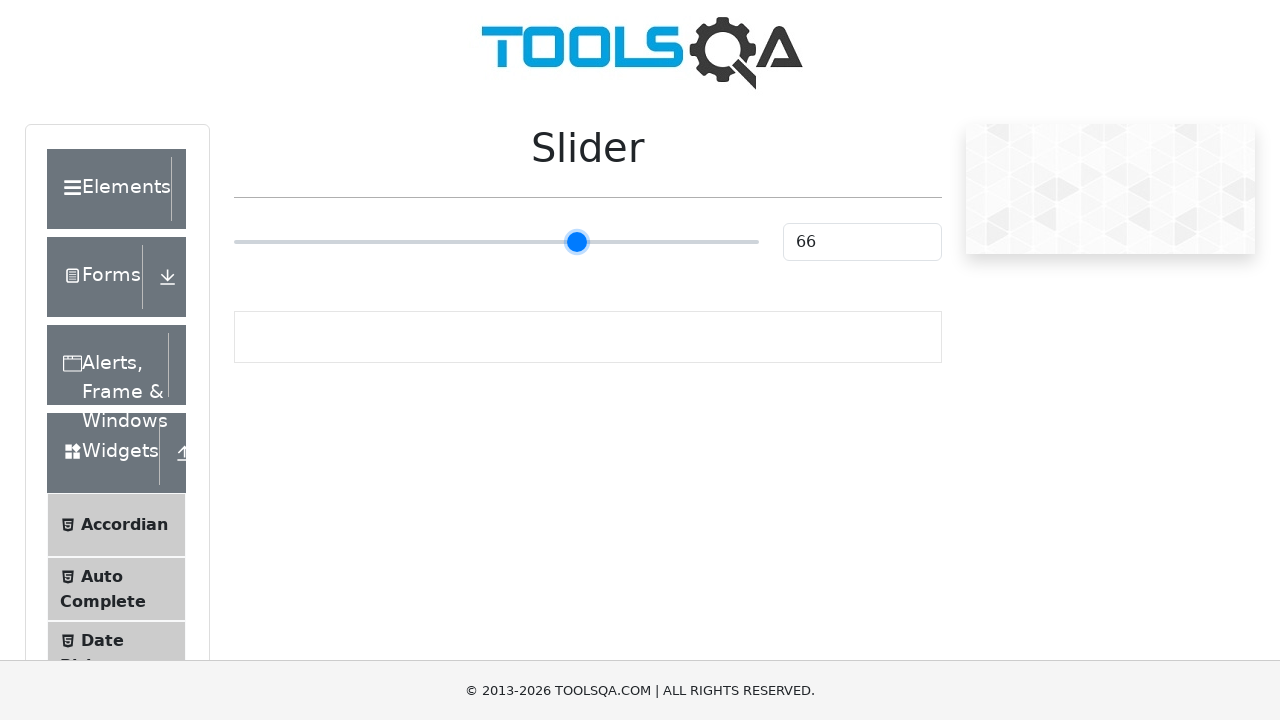

Pressed ArrowRight key to move slider on input[type='range']
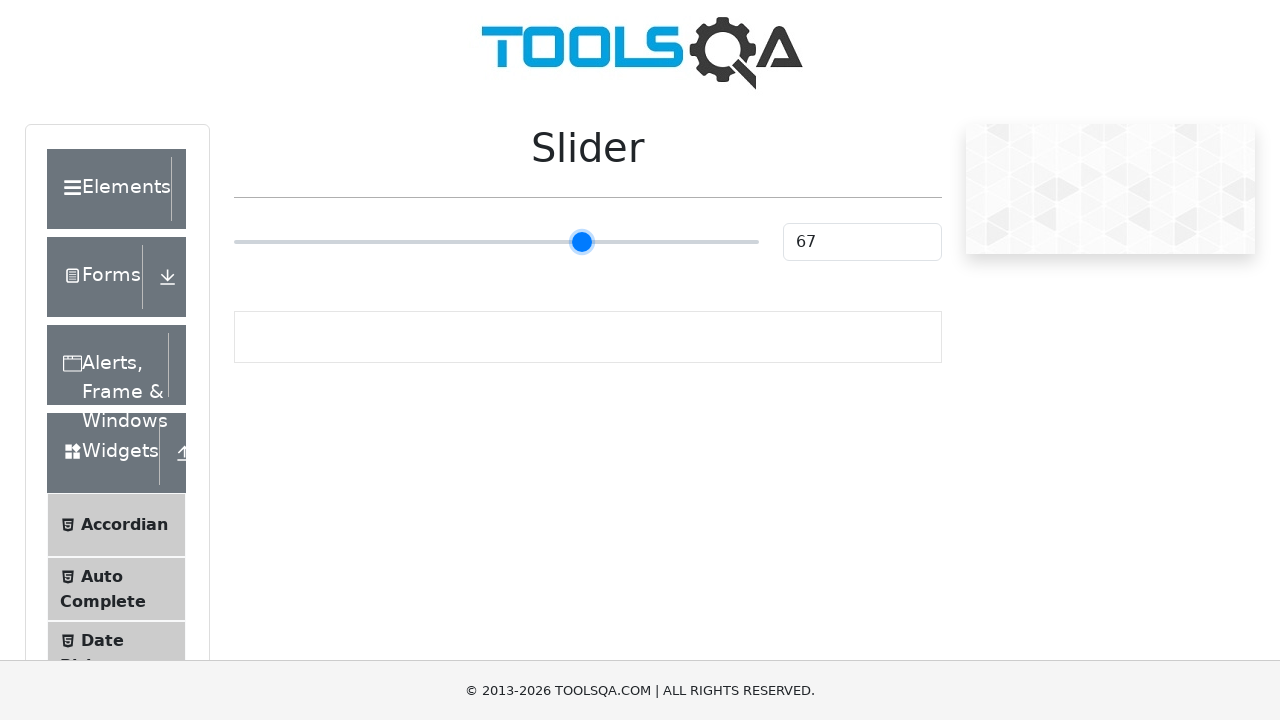

Pressed ArrowRight key to move slider on input[type='range']
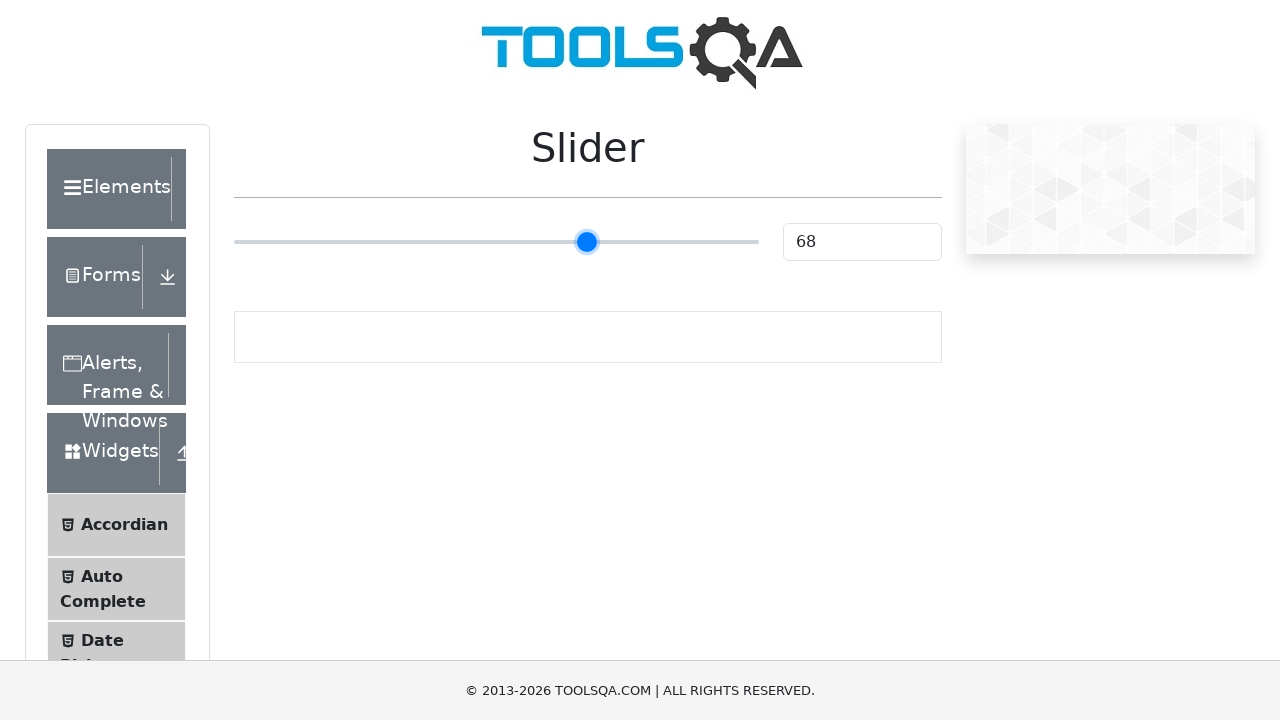

Pressed ArrowRight key to move slider on input[type='range']
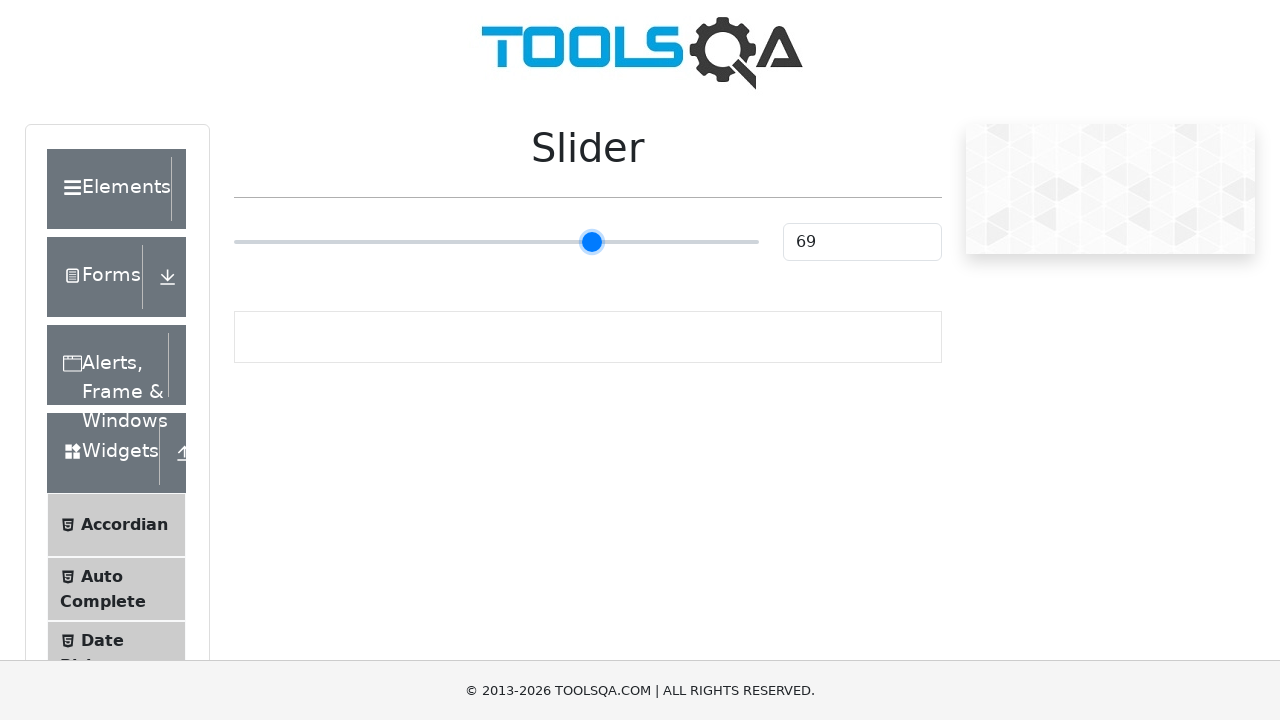

Pressed ArrowRight key to move slider on input[type='range']
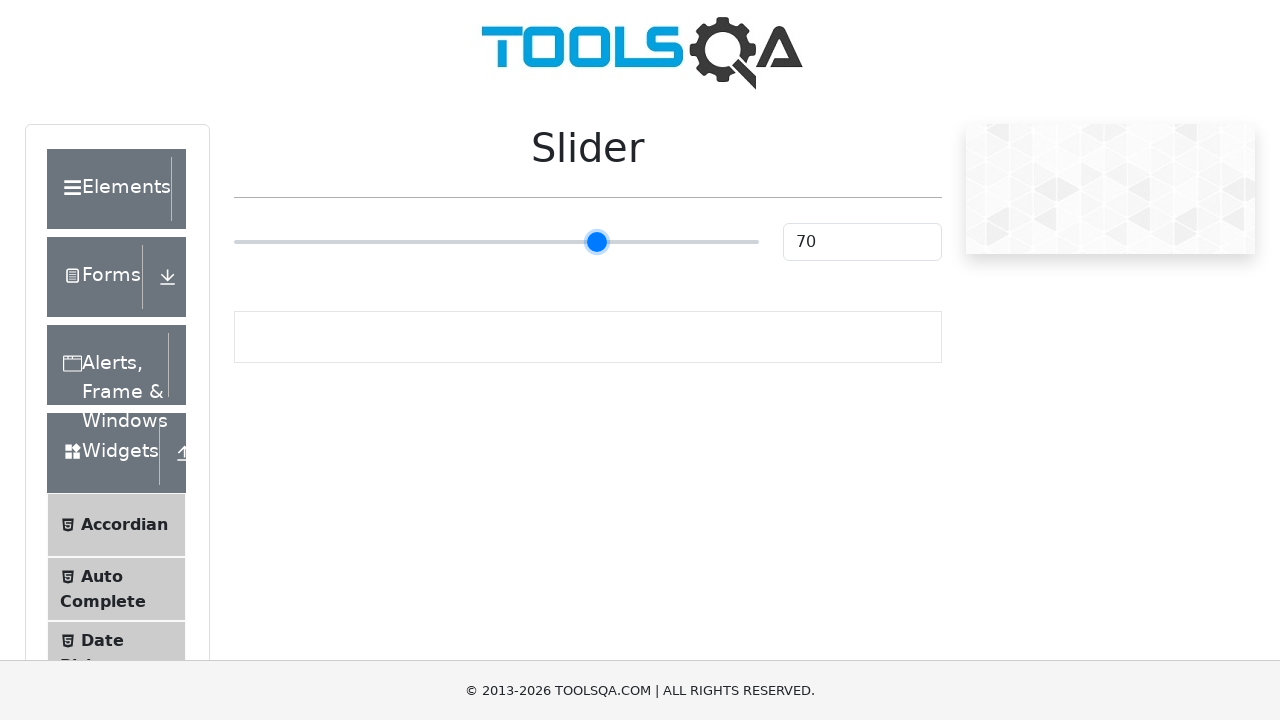

Pressed ArrowRight key to move slider on input[type='range']
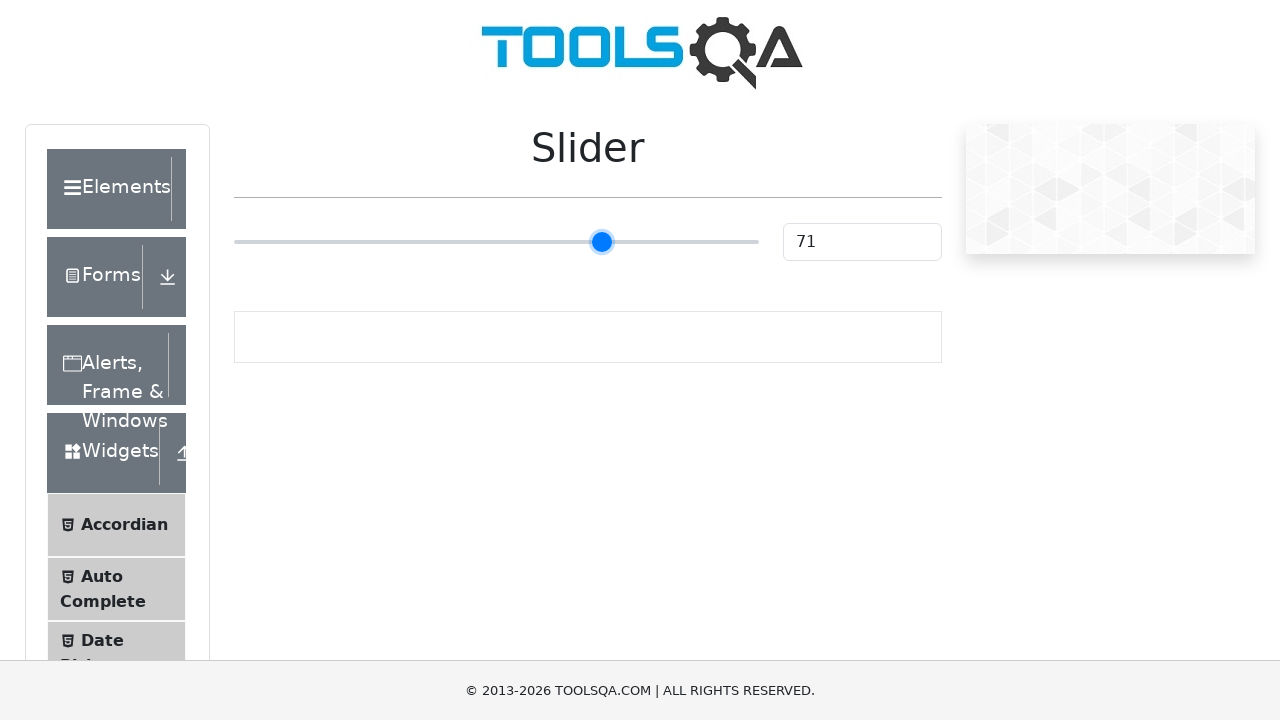

Pressed ArrowRight key to move slider on input[type='range']
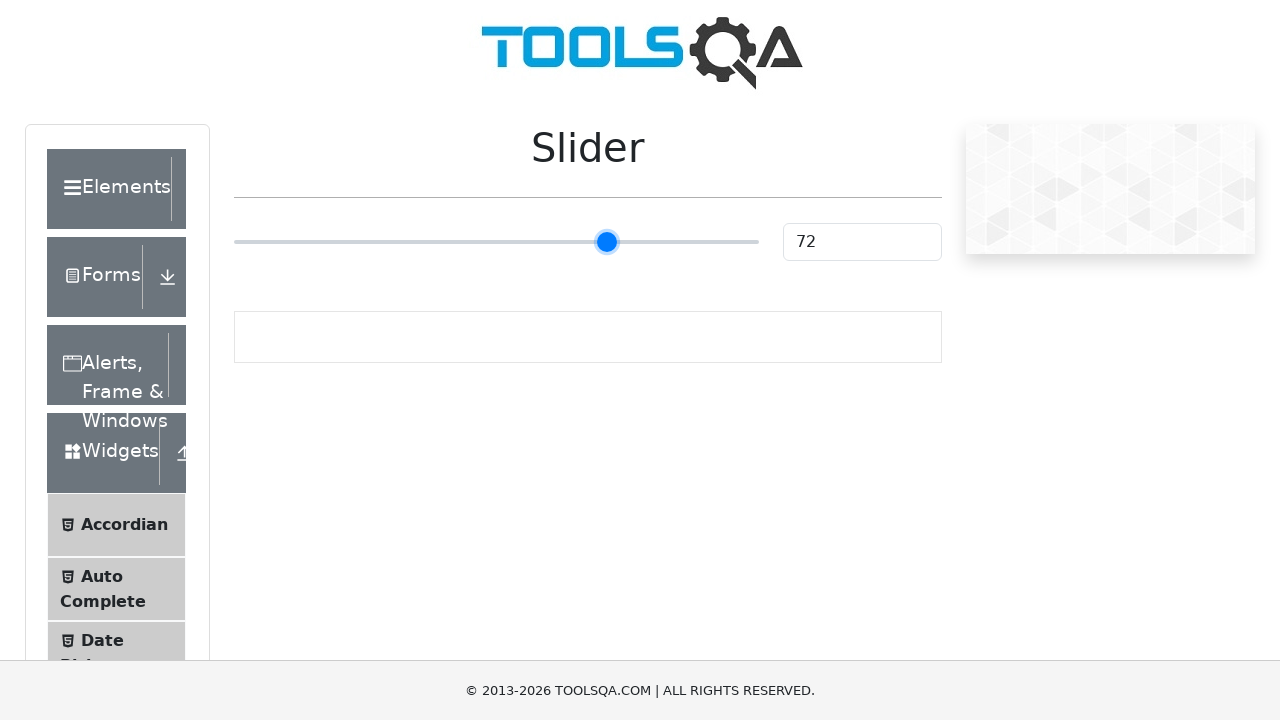

Pressed ArrowRight key to move slider on input[type='range']
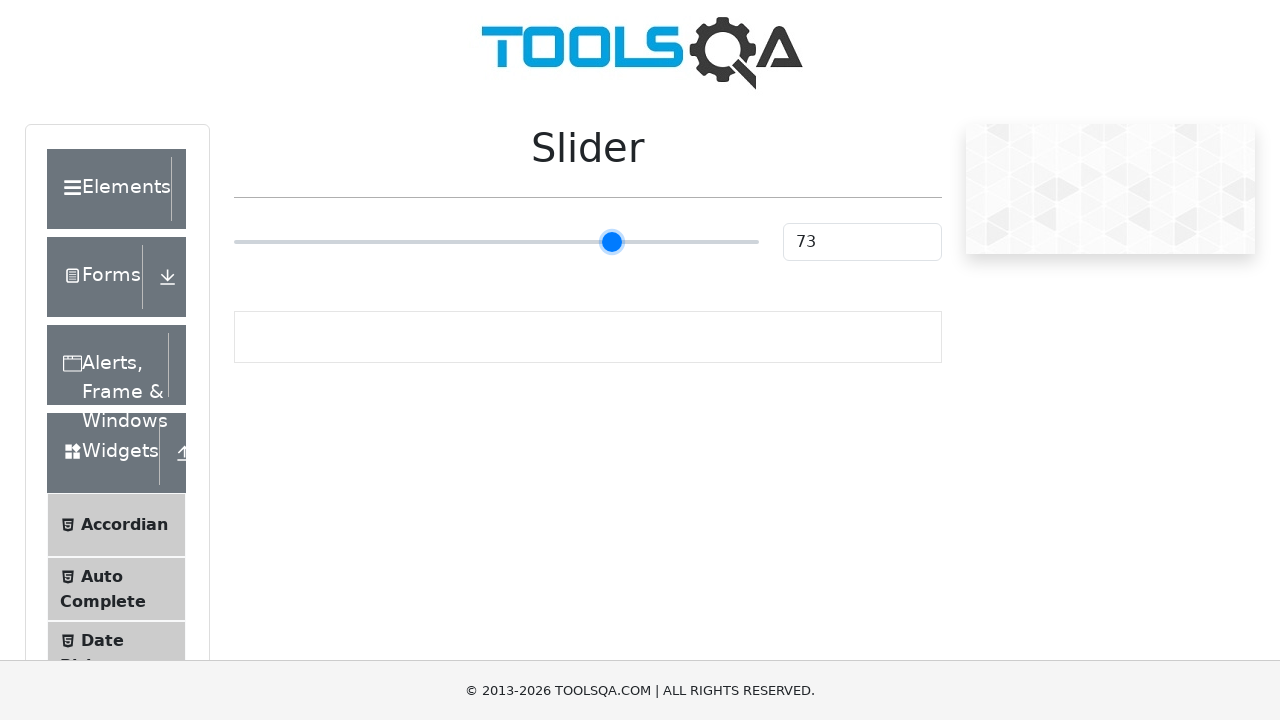

Pressed ArrowRight key to move slider on input[type='range']
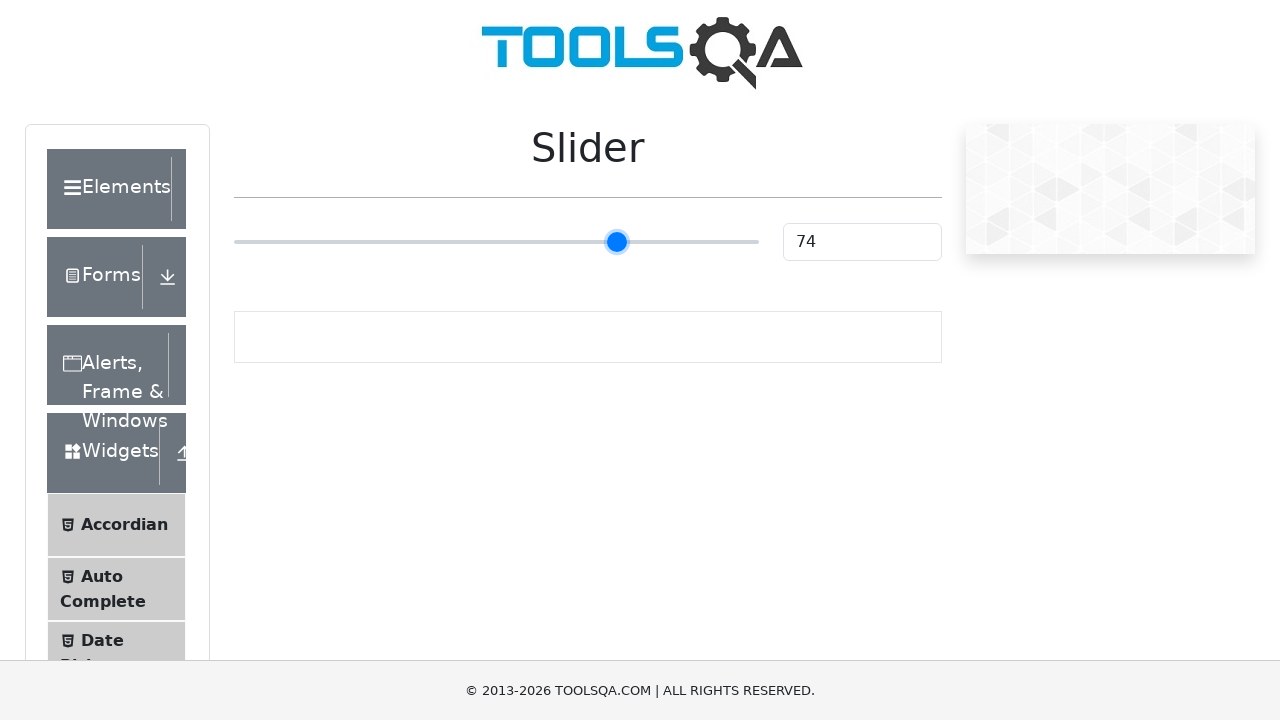

Pressed ArrowRight key to move slider on input[type='range']
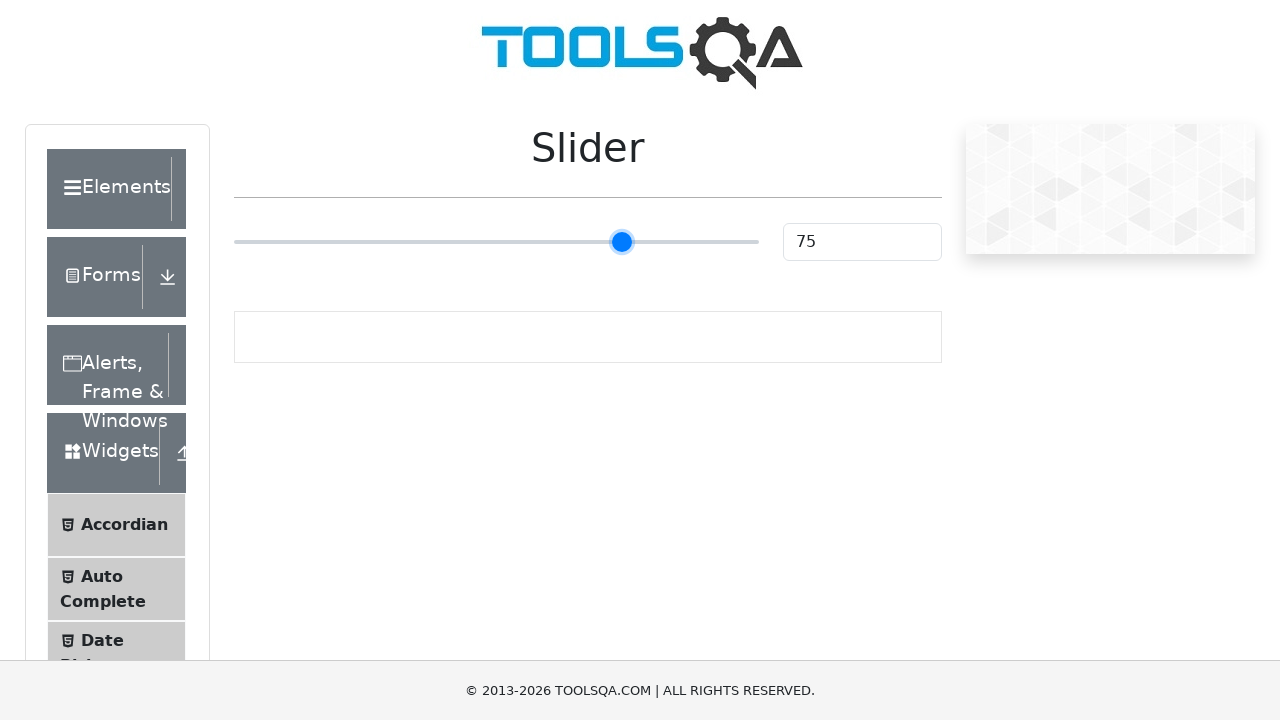

Pressed ArrowRight key to move slider on input[type='range']
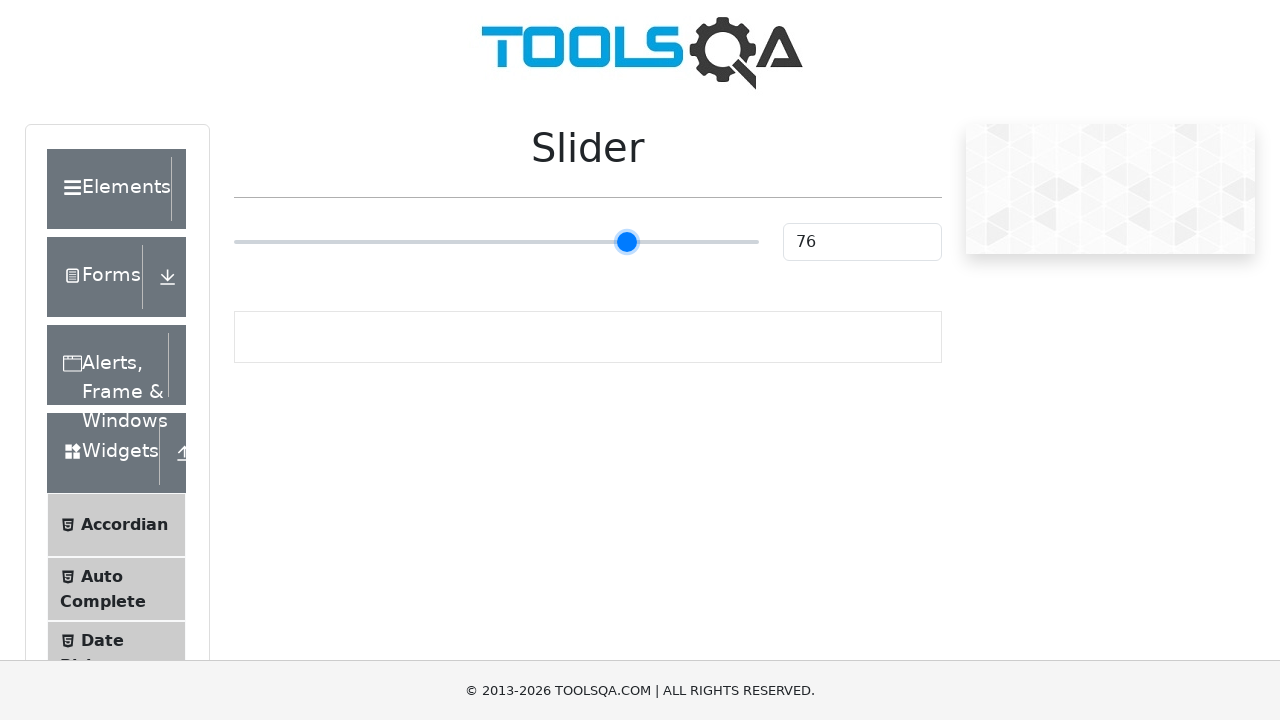

Pressed ArrowRight key to move slider on input[type='range']
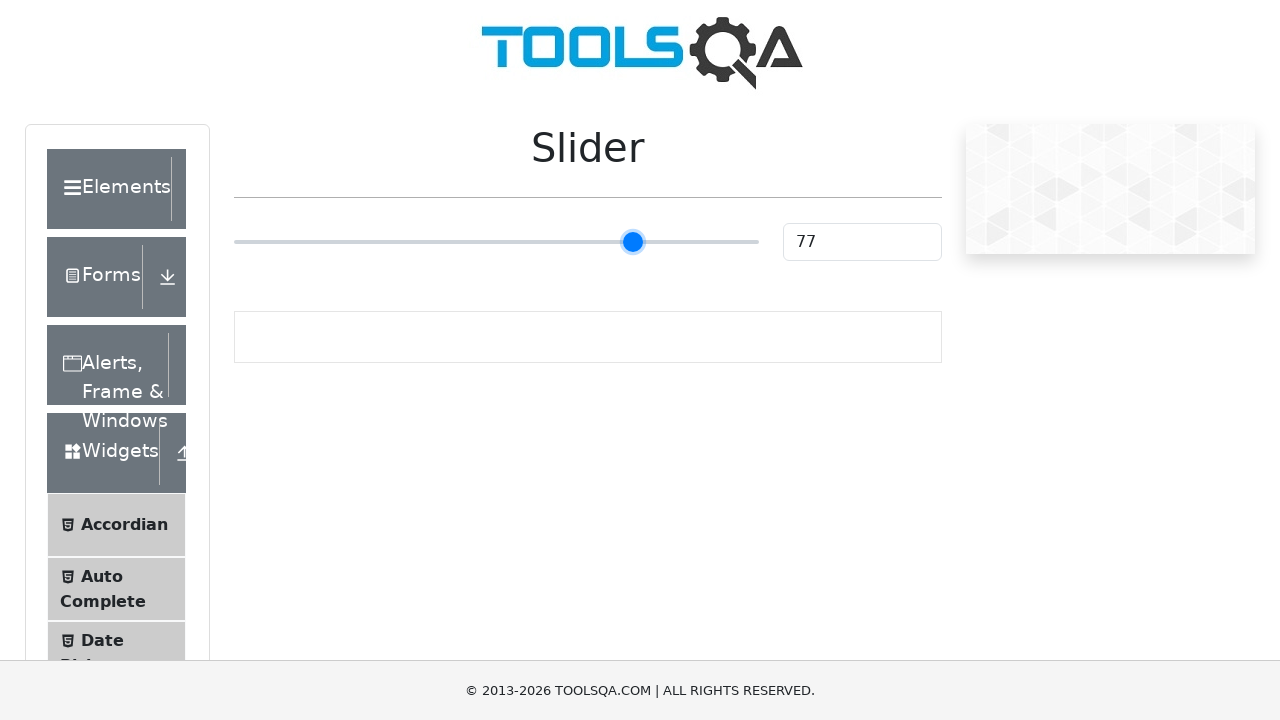

Pressed ArrowRight key to move slider on input[type='range']
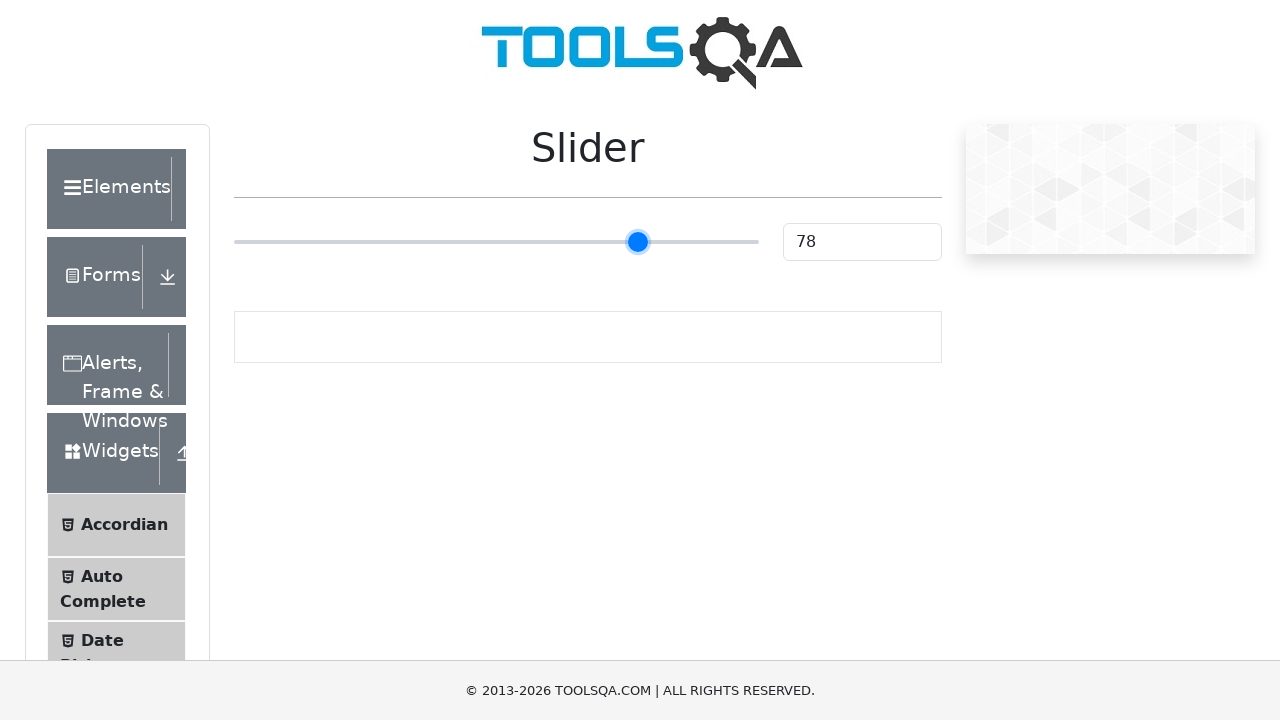

Pressed ArrowRight key to move slider on input[type='range']
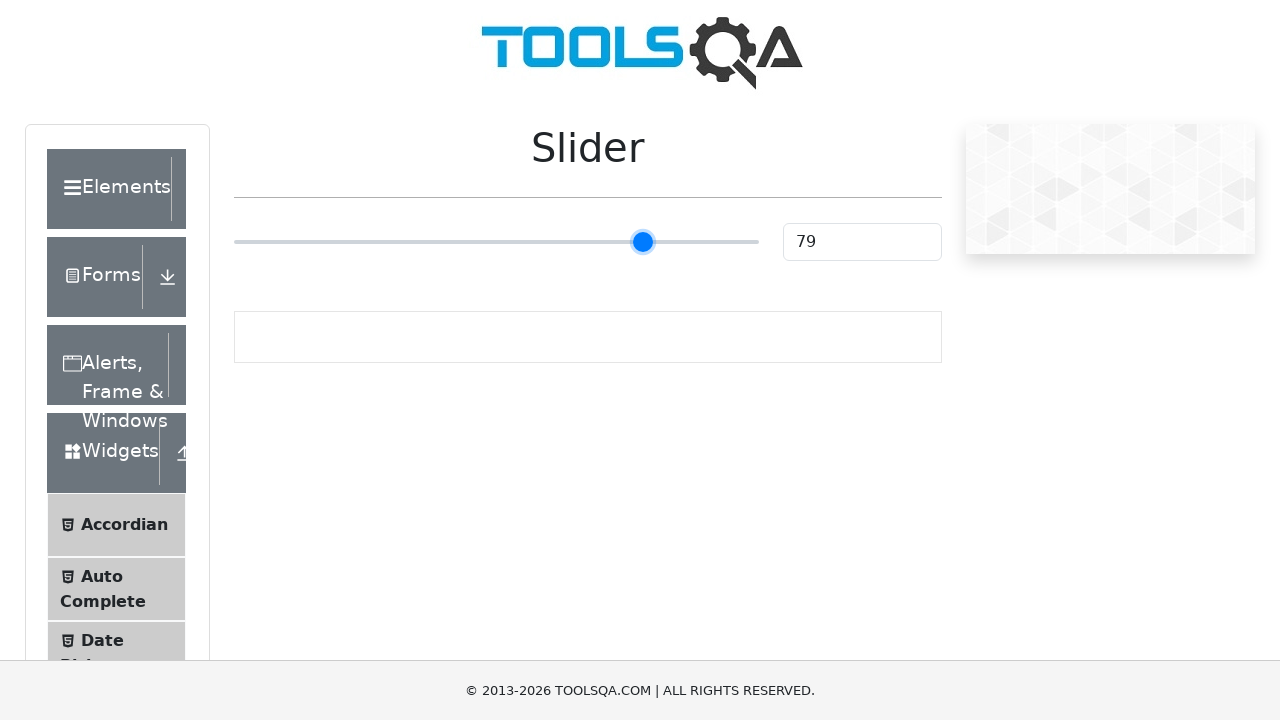

Pressed ArrowRight key to move slider on input[type='range']
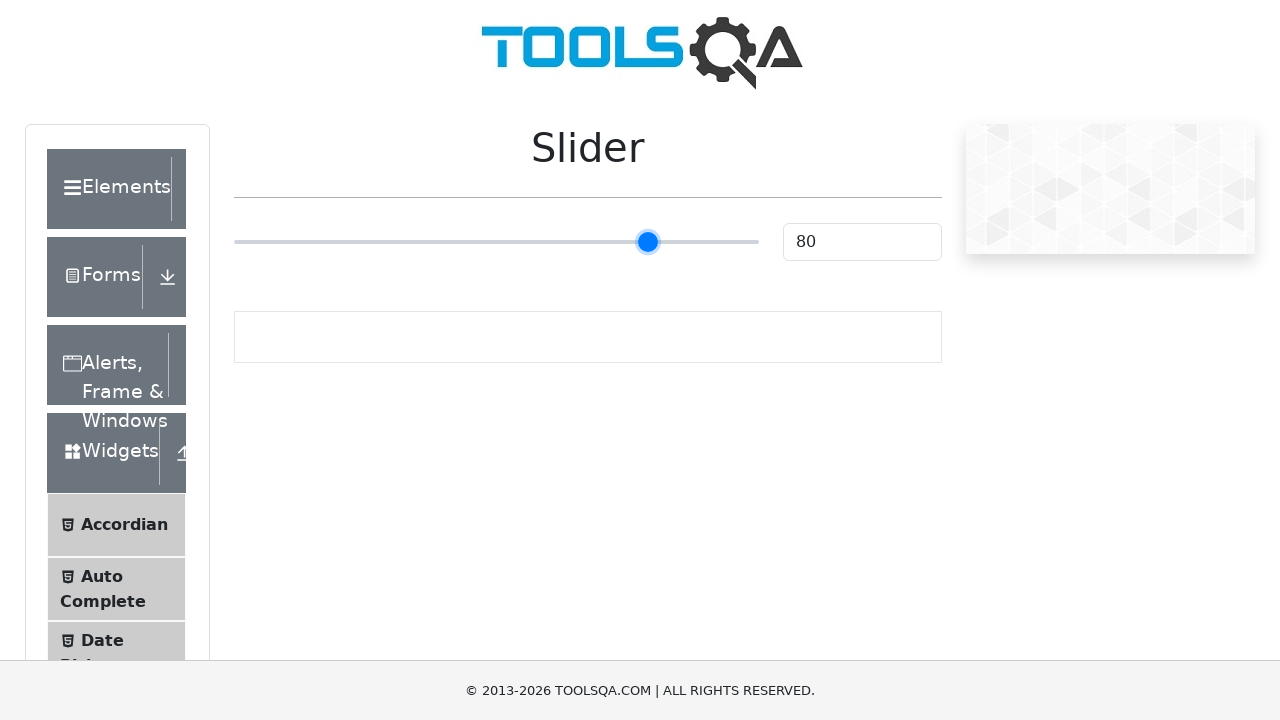

Slider value element loaded and verified
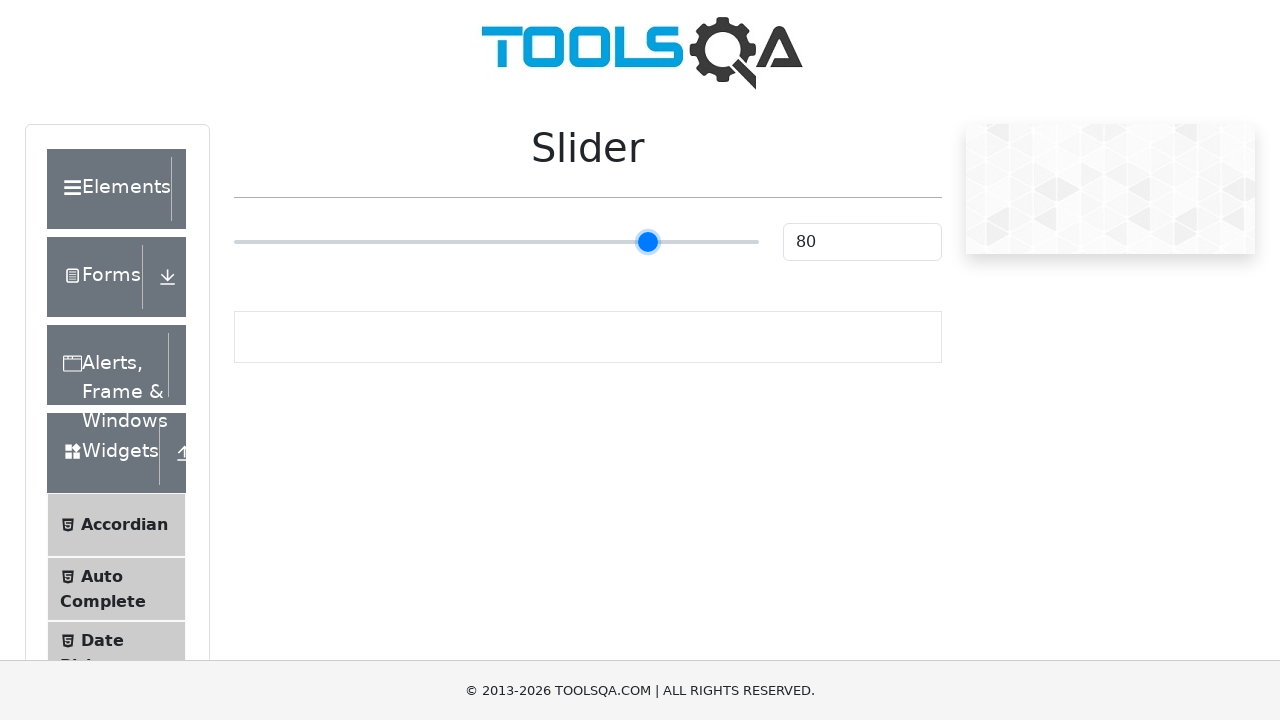

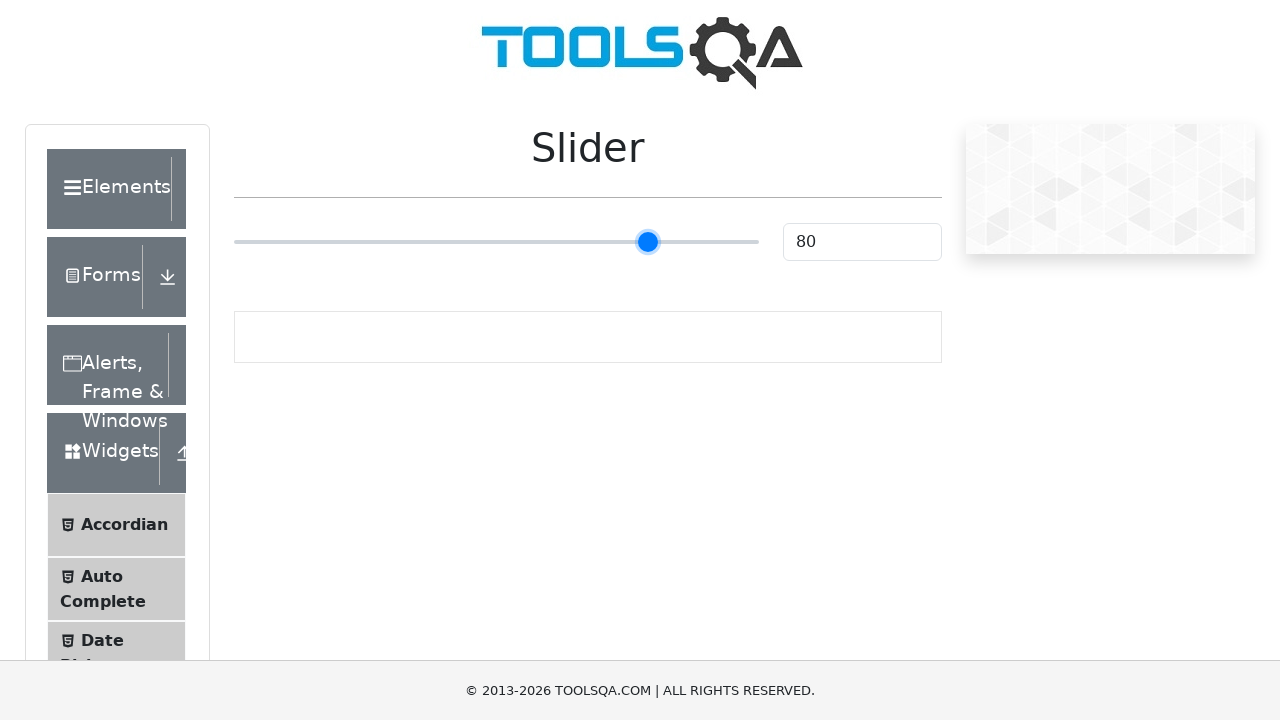